Navigates to an automation practice page and verifies that footer links are present and accessible

Starting URL: https://rahulshettyacademy.com/AutomationPractice/

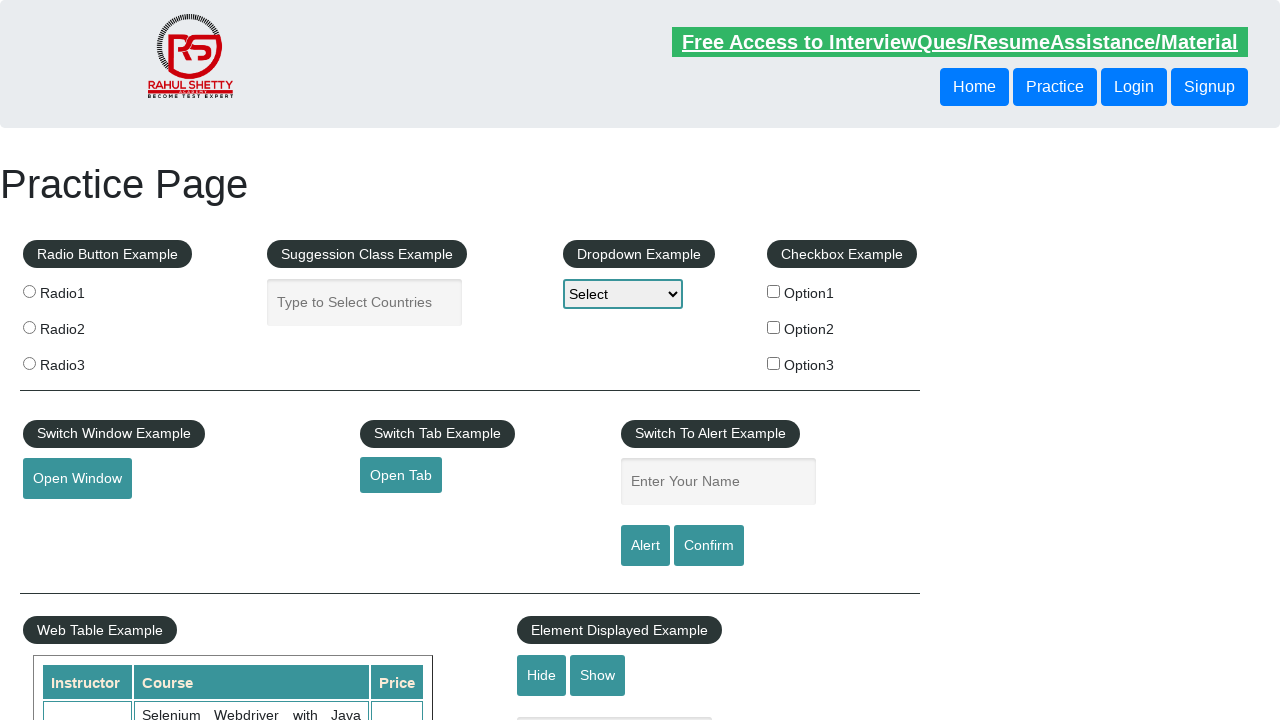

Navigated to automation practice page
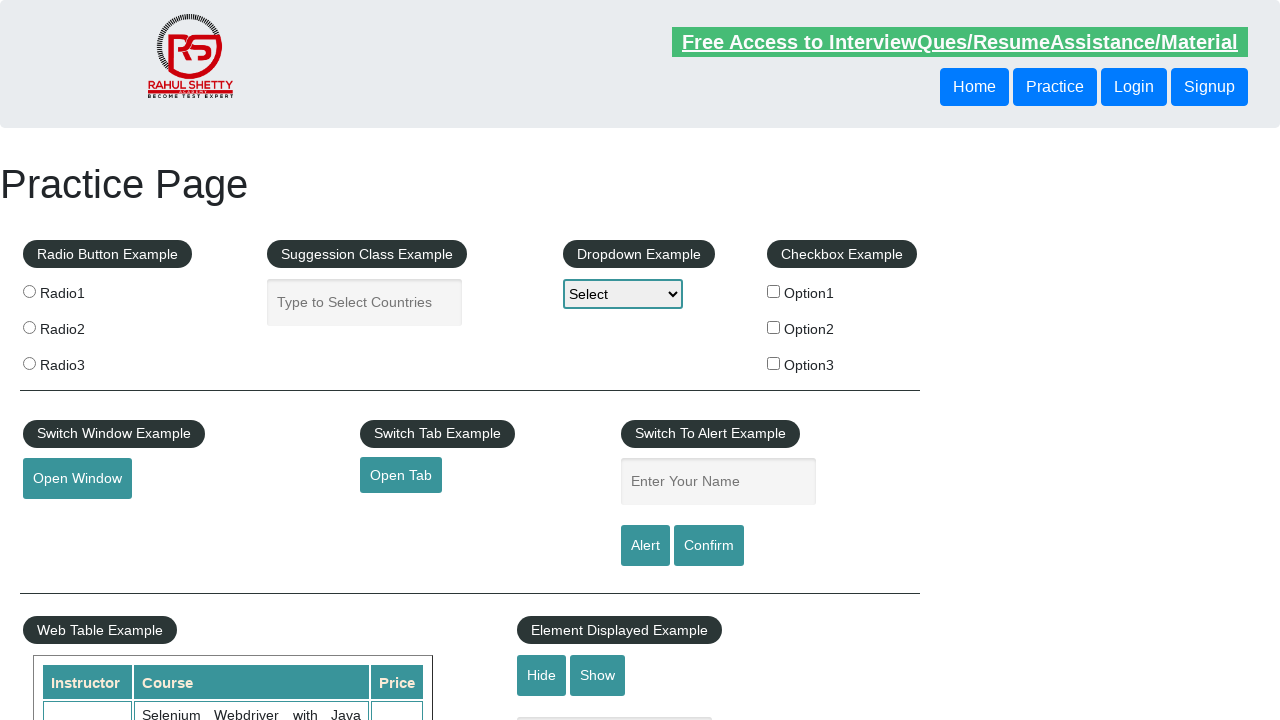

Located footer section with ID #gf-BIG
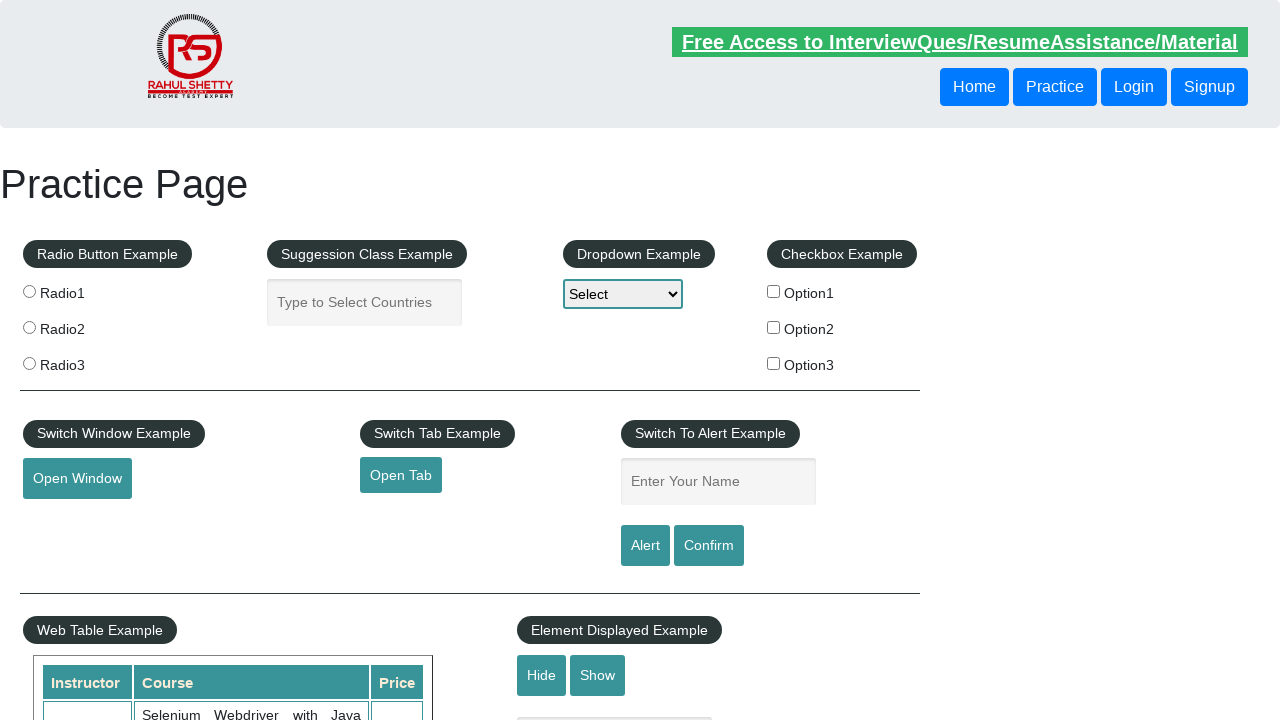

Located all anchor elements in footer
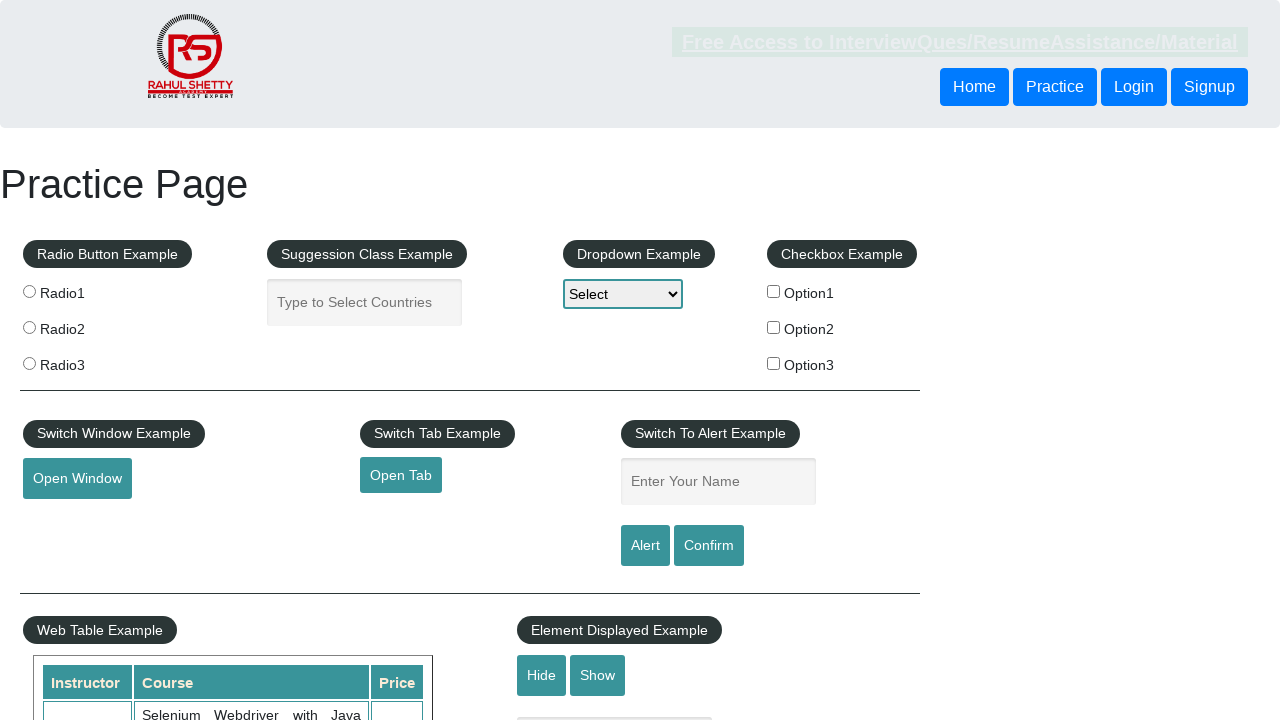

Counted 20 links in footer
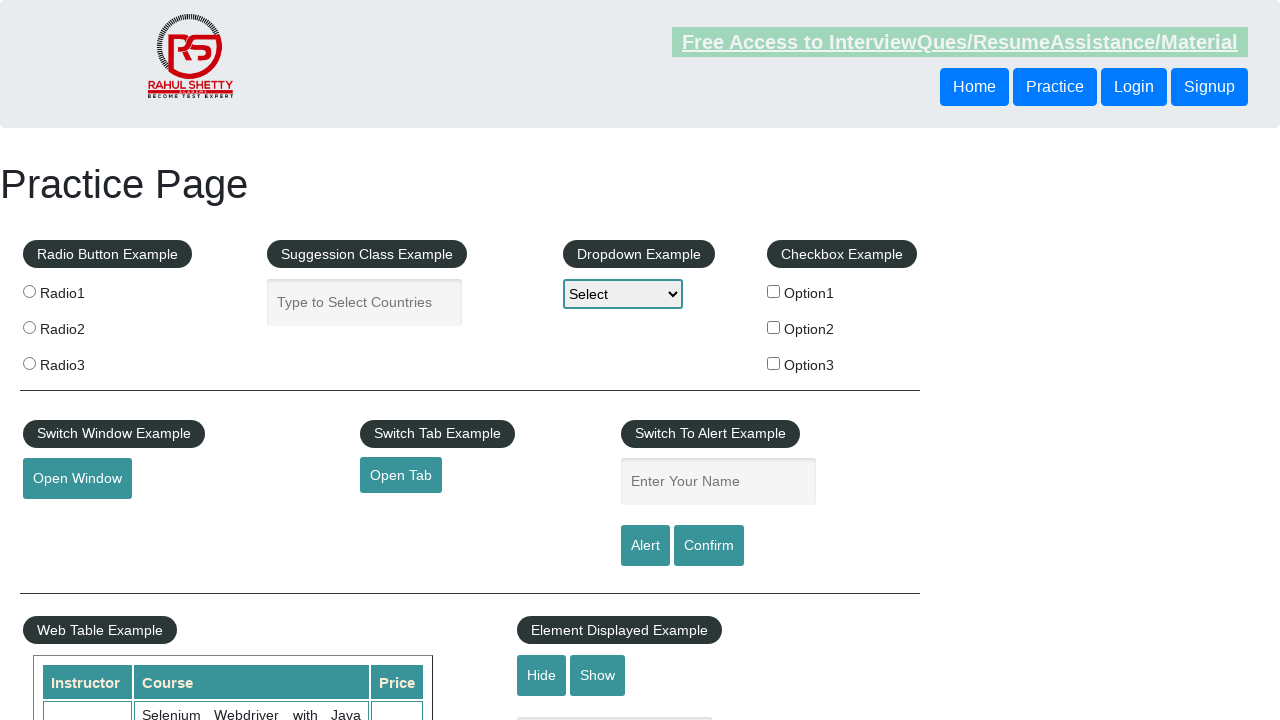

Verified that footer contains at least one link
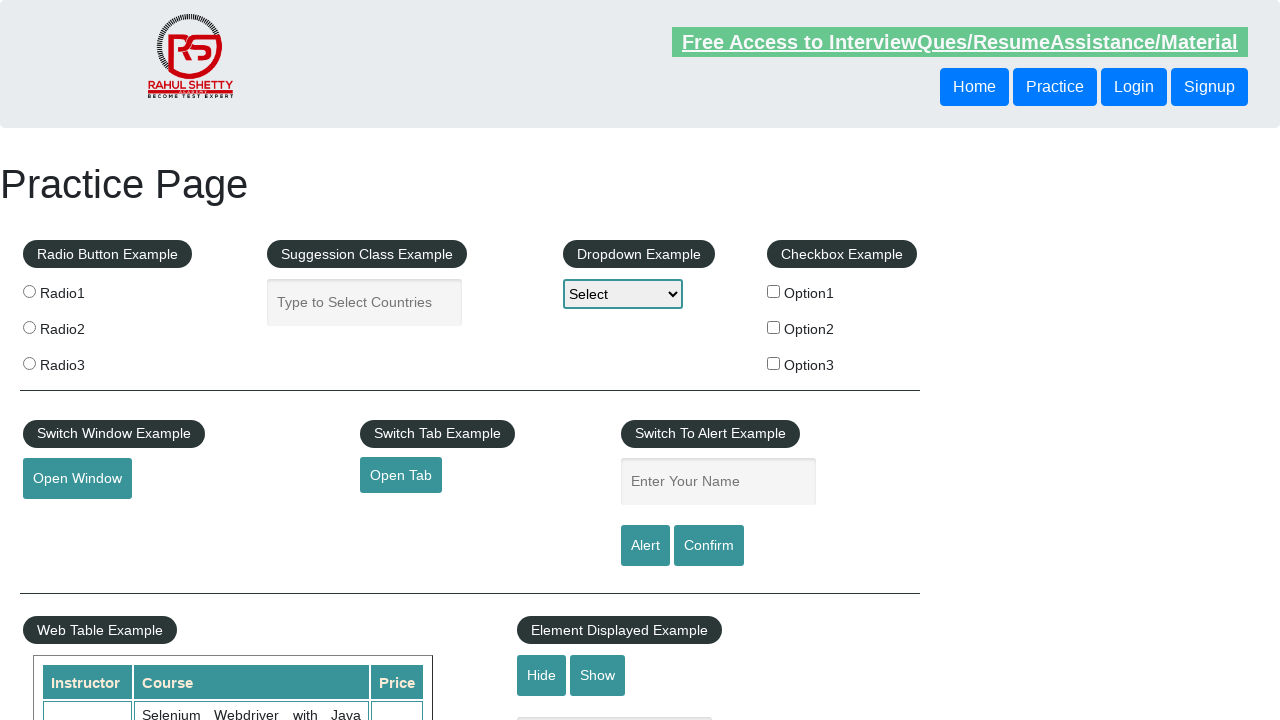

Selected footer link at index 0
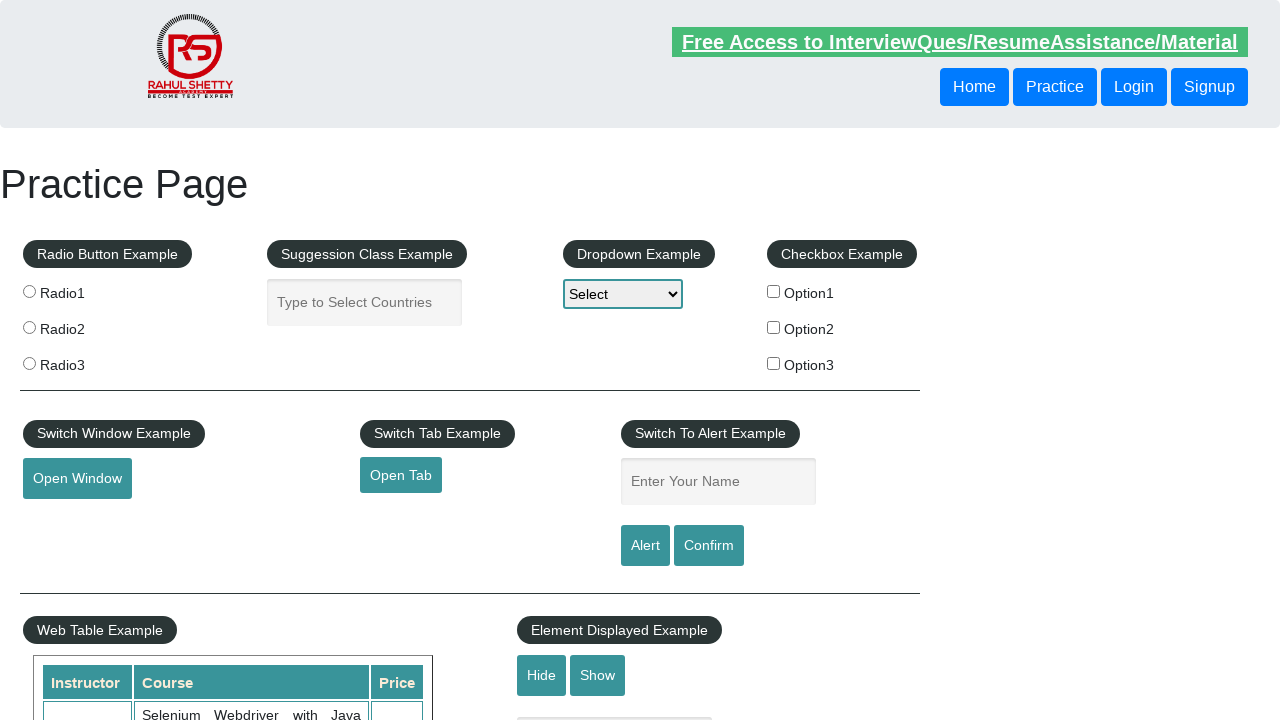

Retrieved href attribute from link 0: #
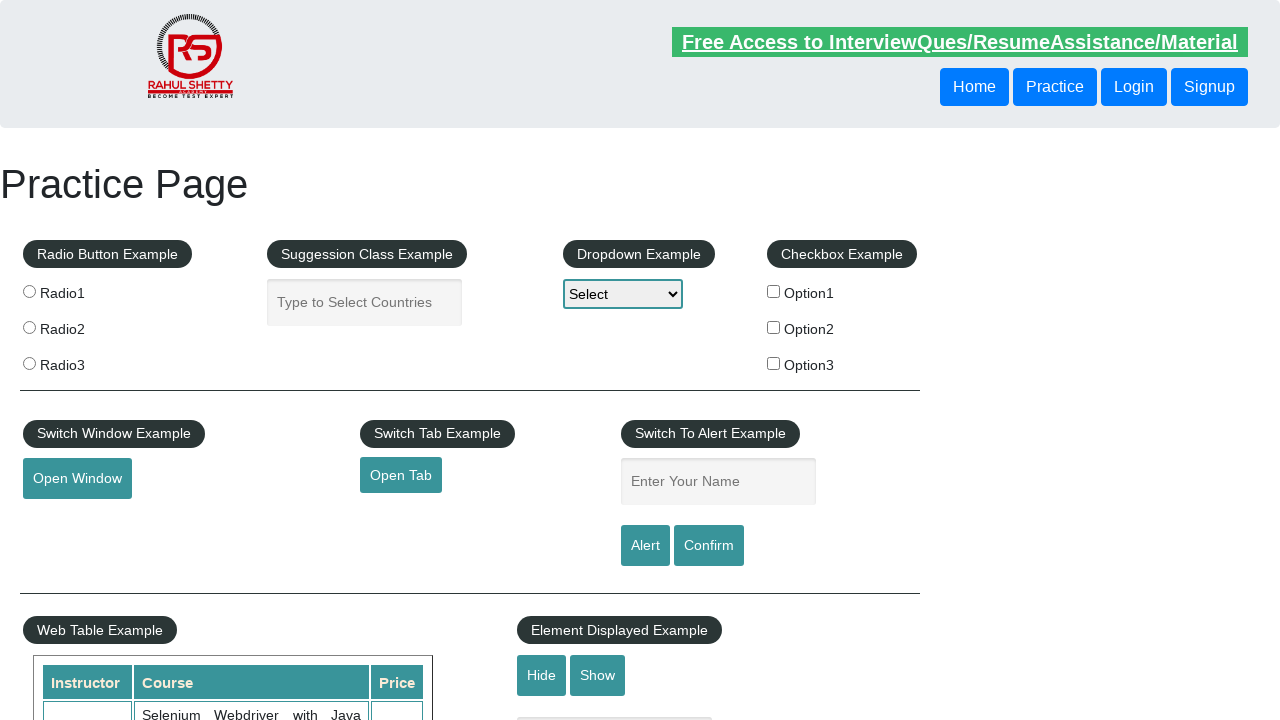

Verified link 0 has valid href attribute
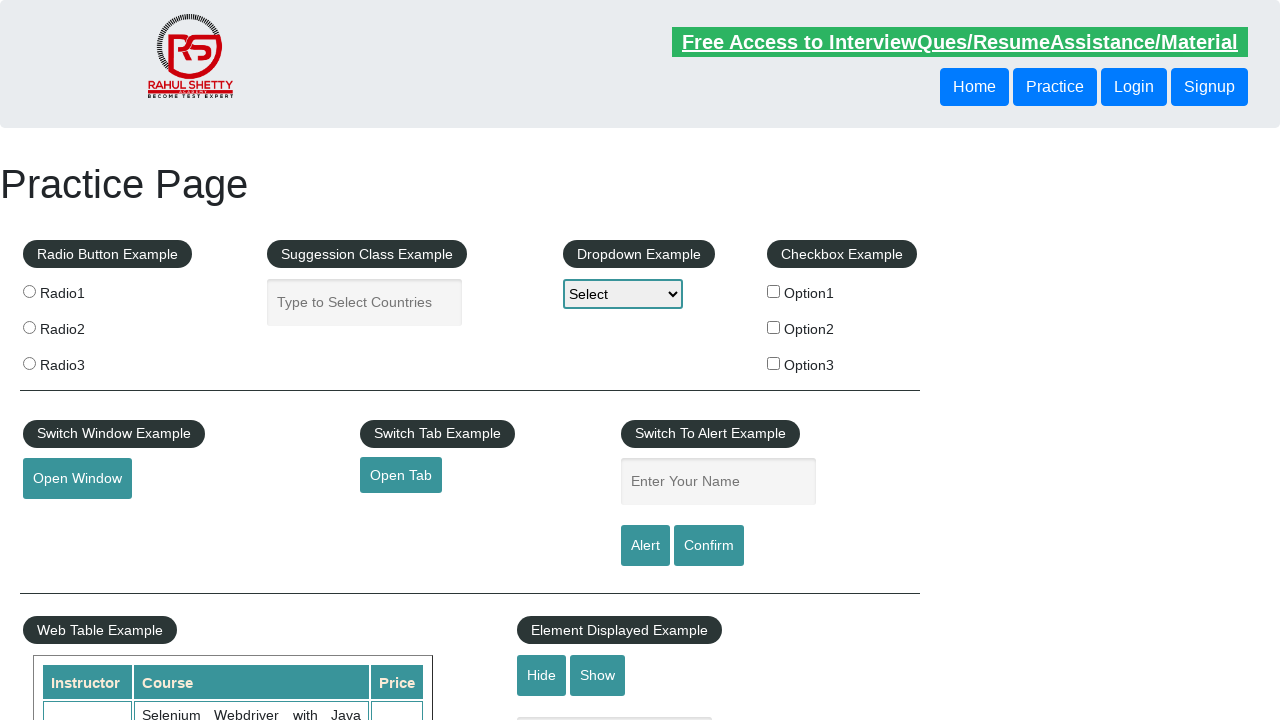

Selected footer link at index 1
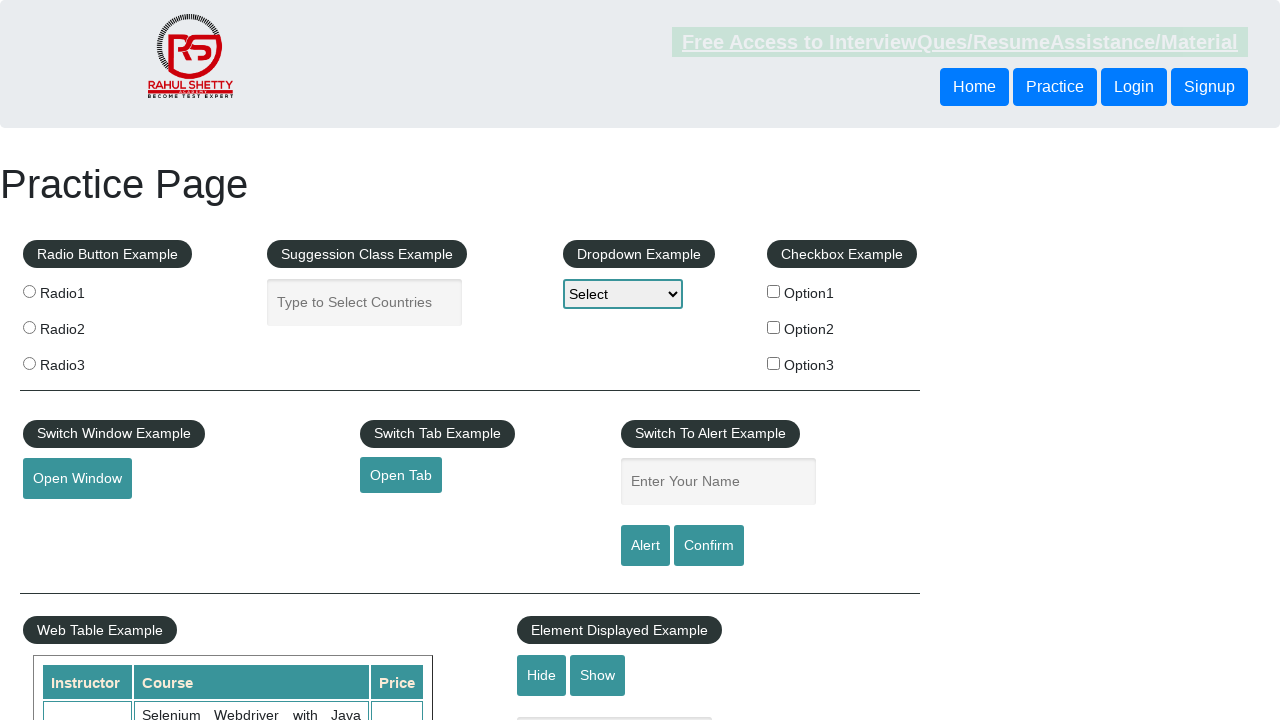

Retrieved href attribute from link 1: http://www.restapitutorial.com/
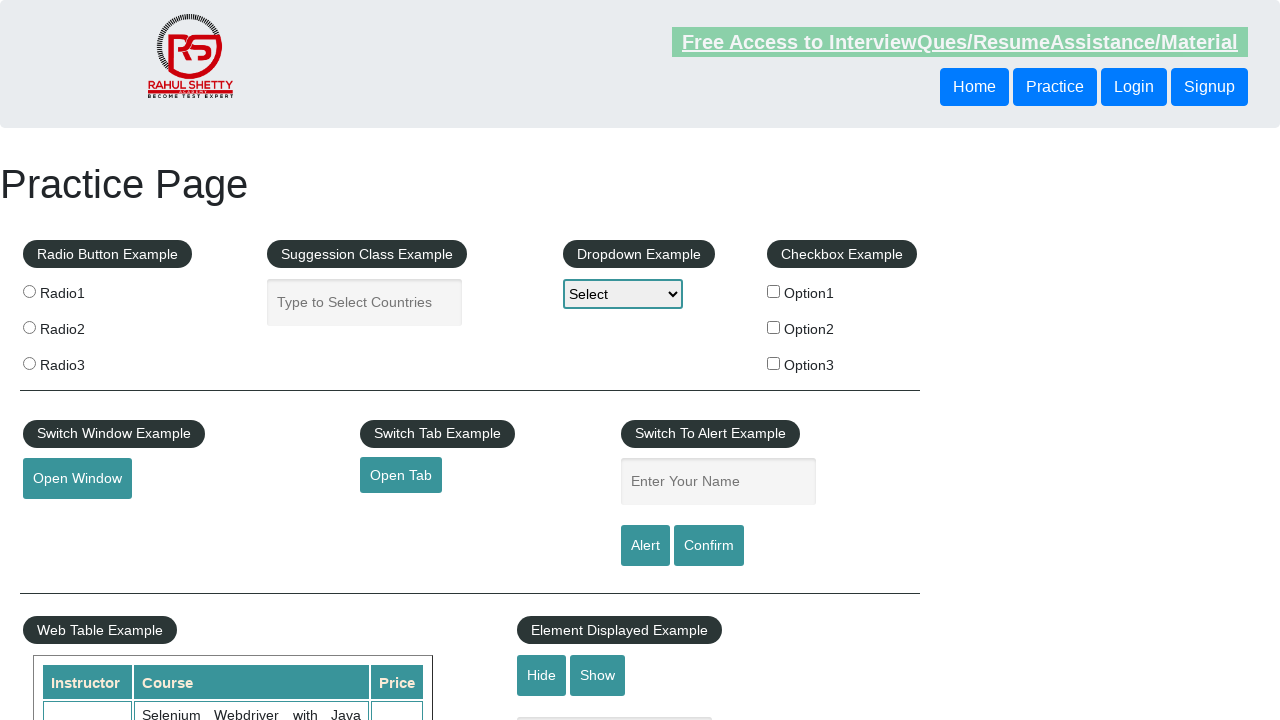

Verified link 1 has valid href attribute
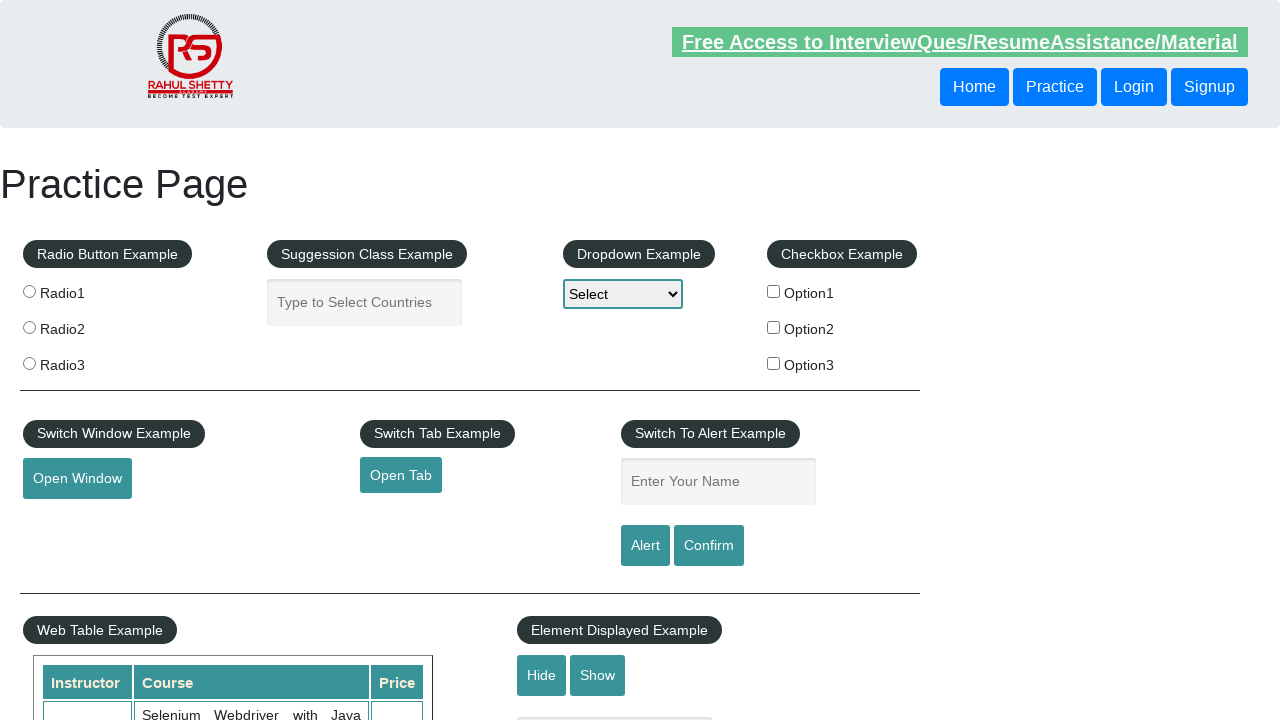

Selected footer link at index 2
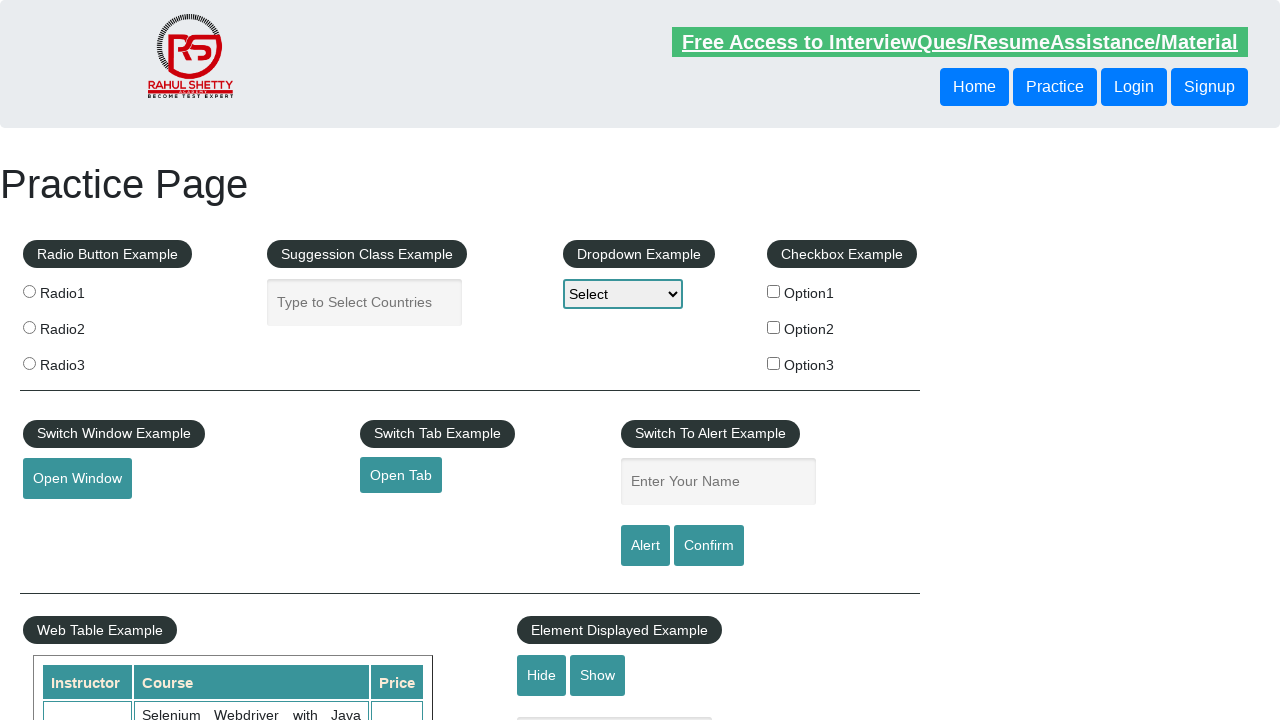

Retrieved href attribute from link 2: https://www.soapui.org/
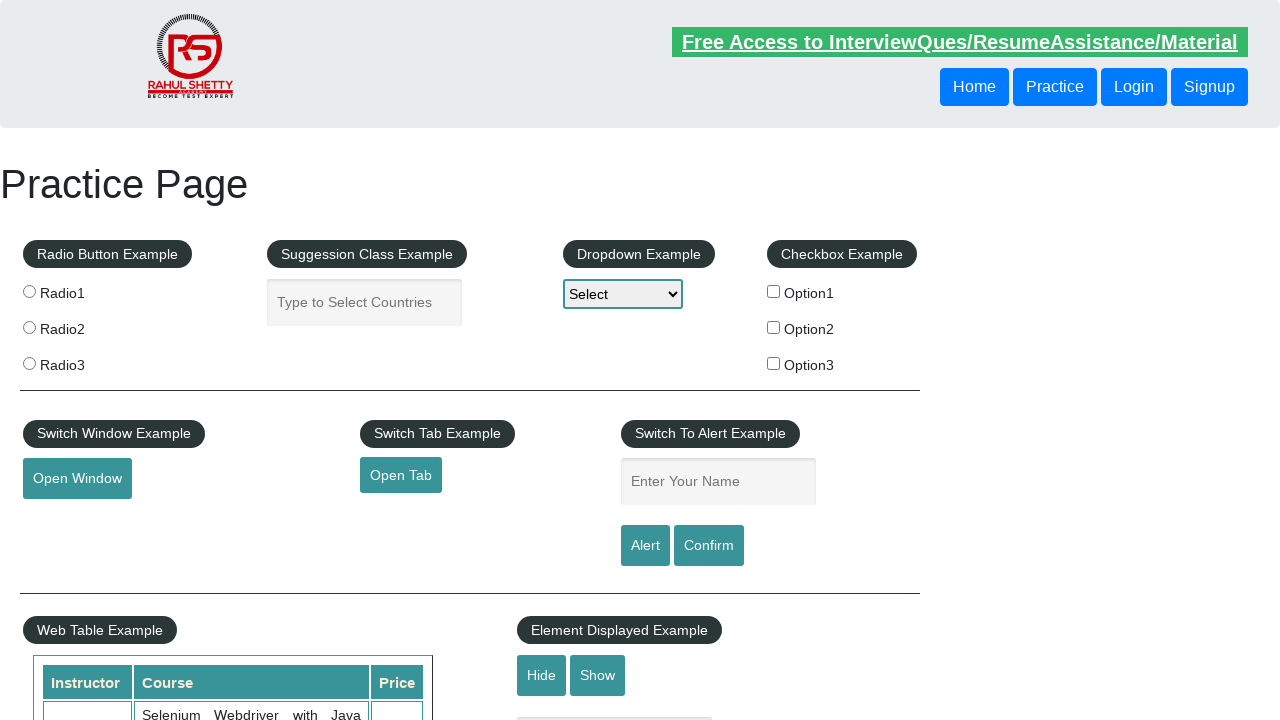

Verified link 2 has valid href attribute
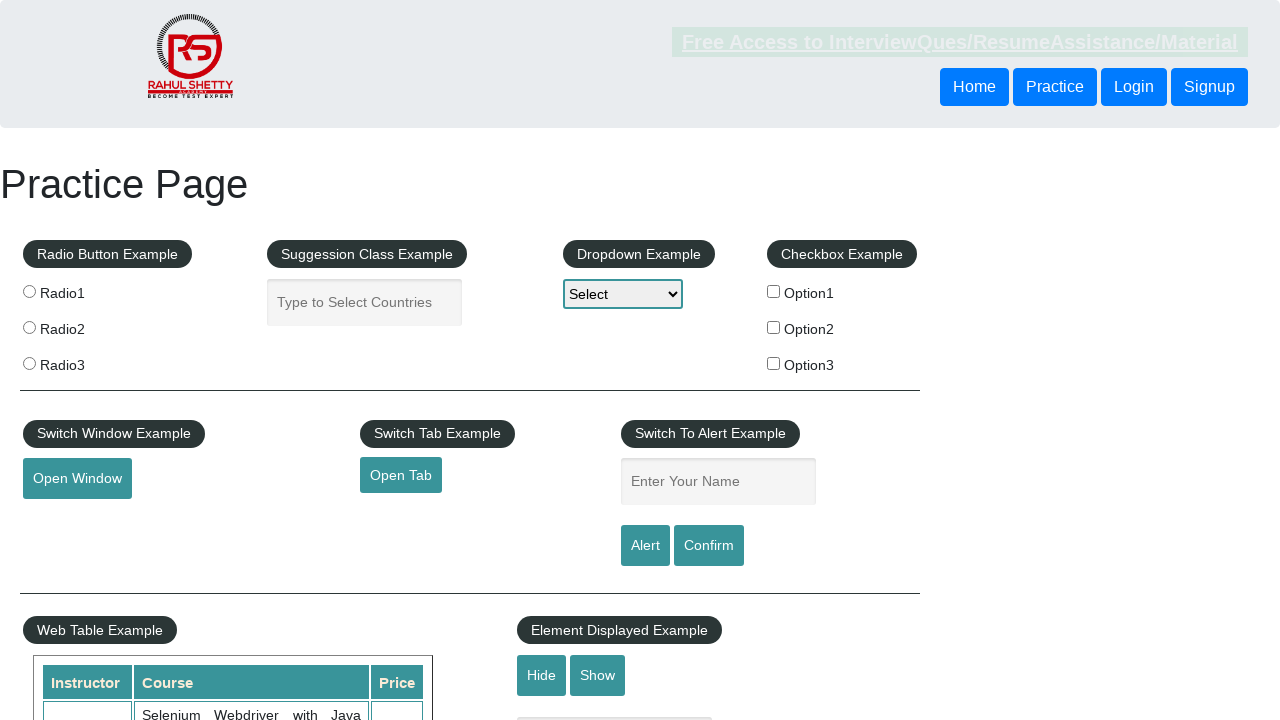

Selected footer link at index 3
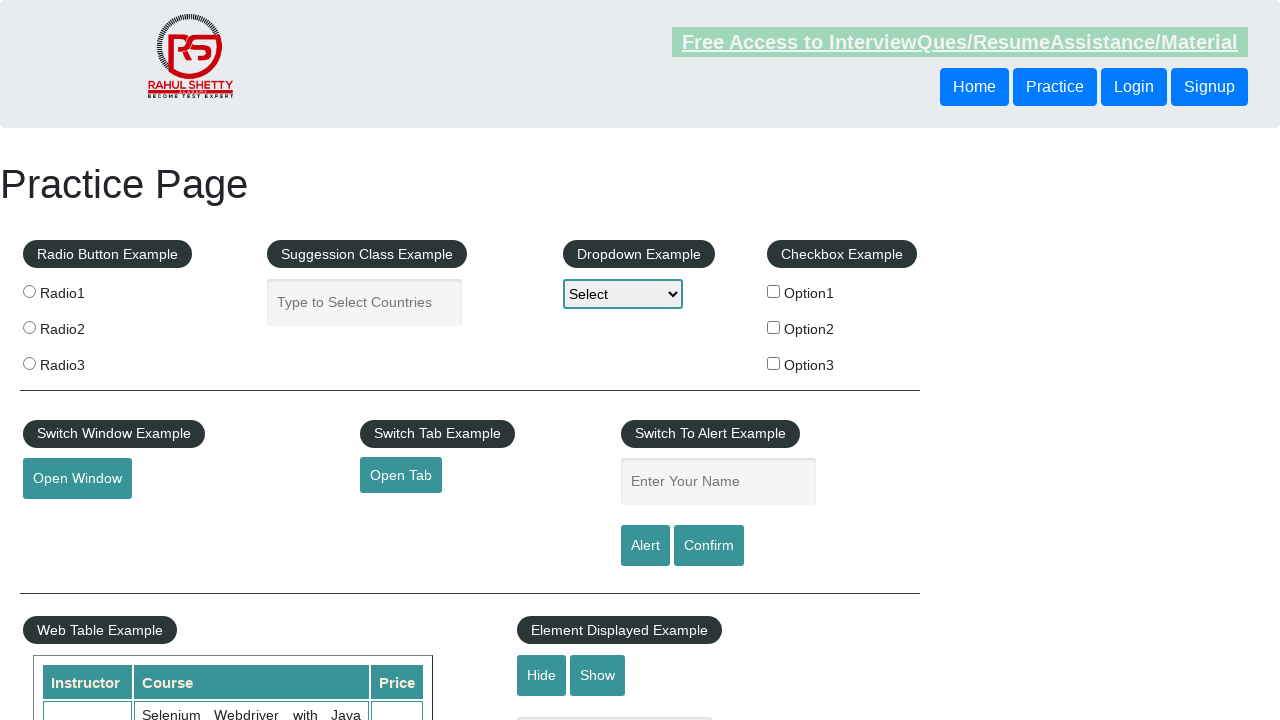

Retrieved href attribute from link 3: https://courses.rahulshettyacademy.com/p/appium-tutorial
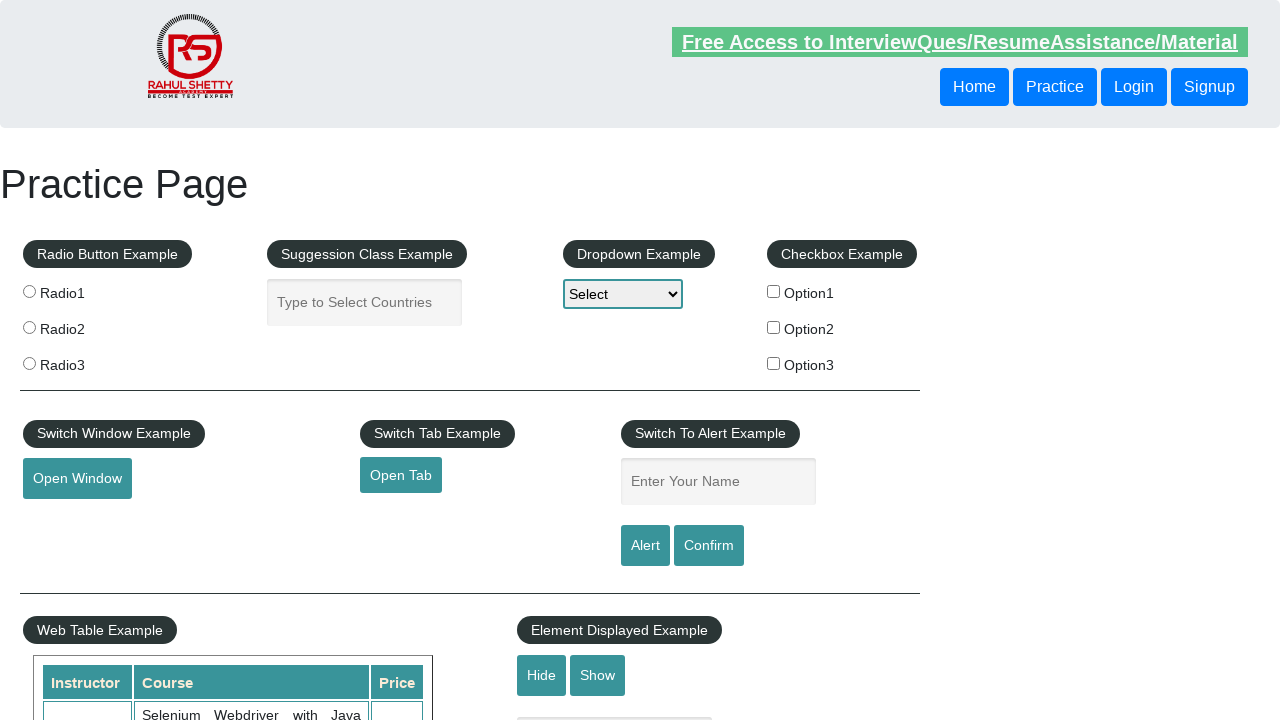

Verified link 3 has valid href attribute
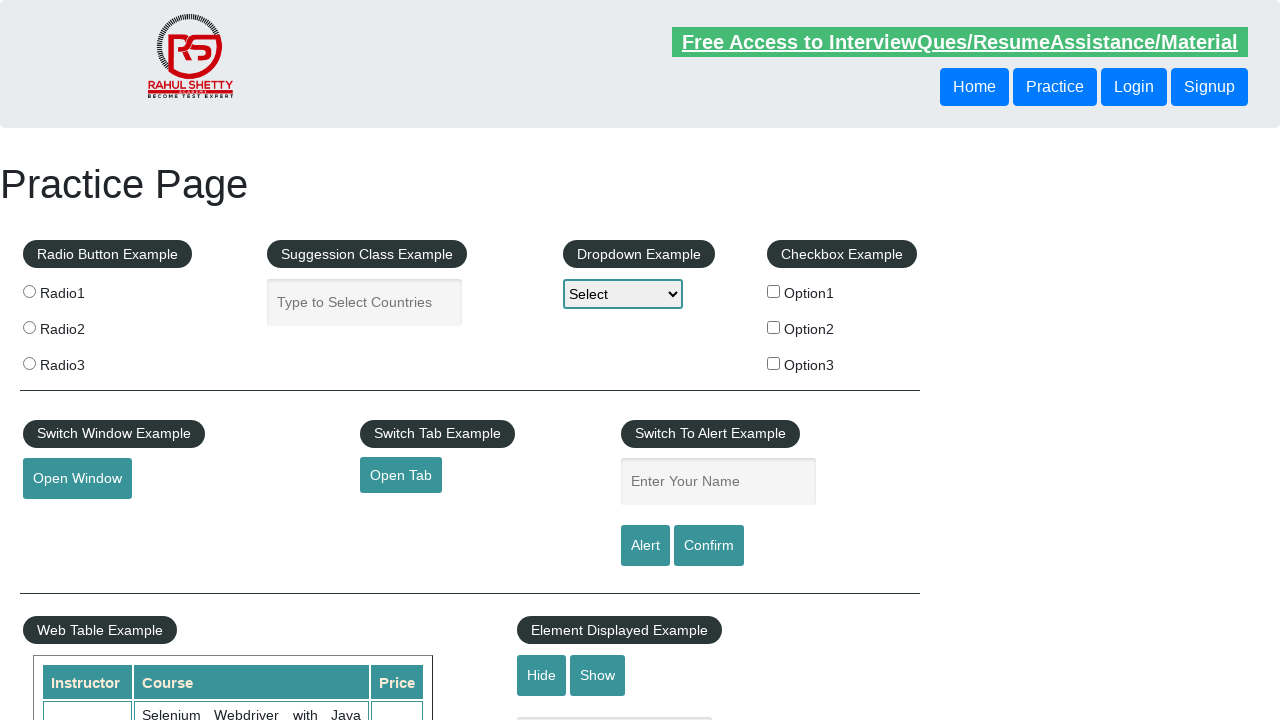

Selected footer link at index 4
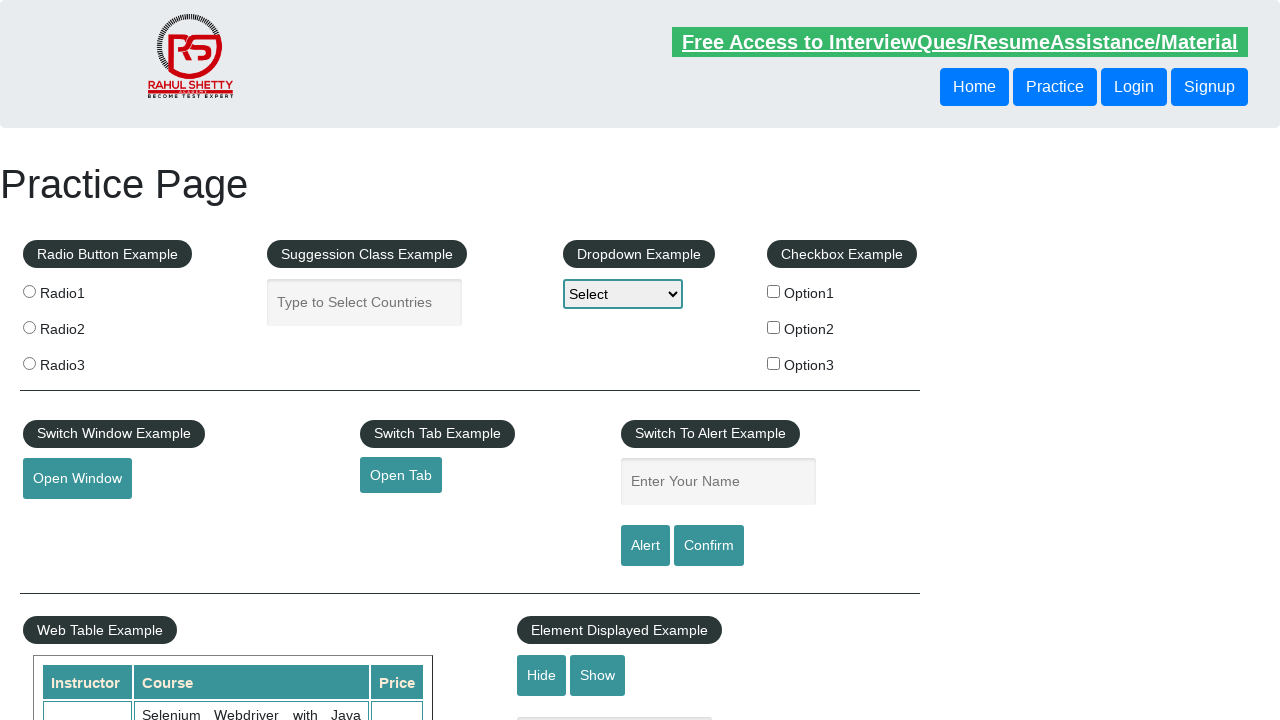

Retrieved href attribute from link 4: https://jmeter.apache.org/
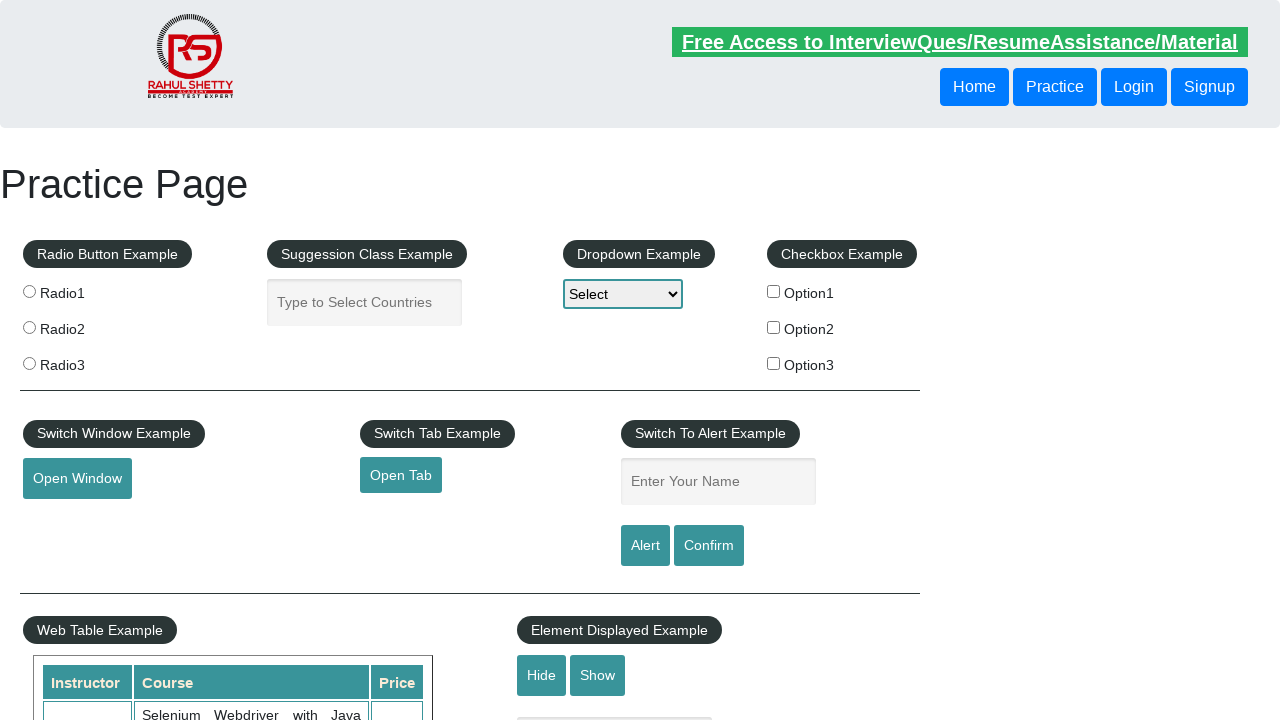

Verified link 4 has valid href attribute
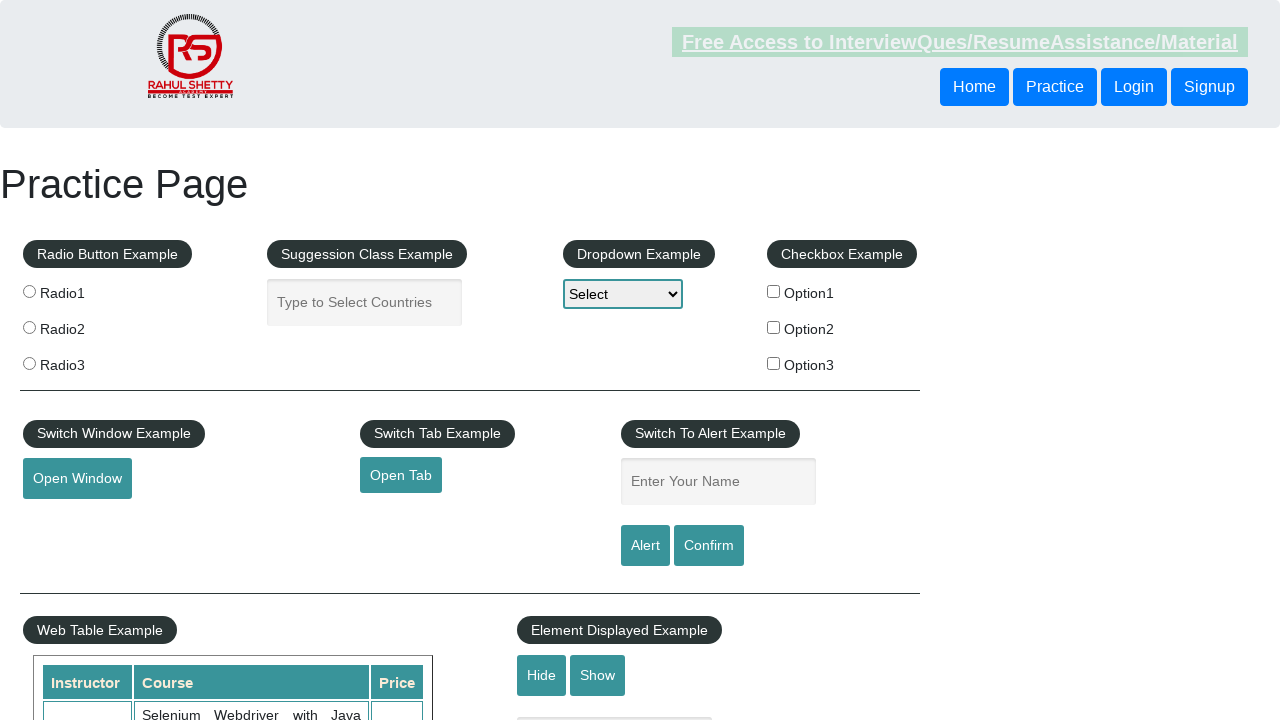

Selected footer link at index 5
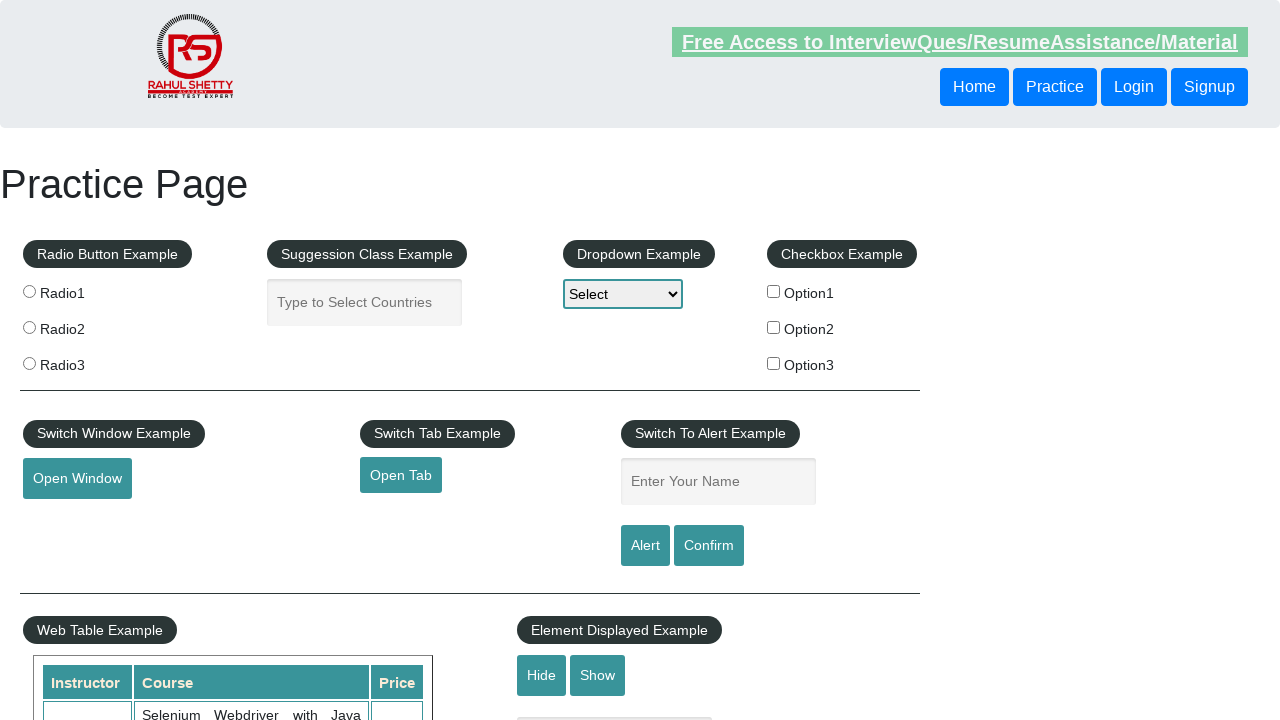

Retrieved href attribute from link 5: #
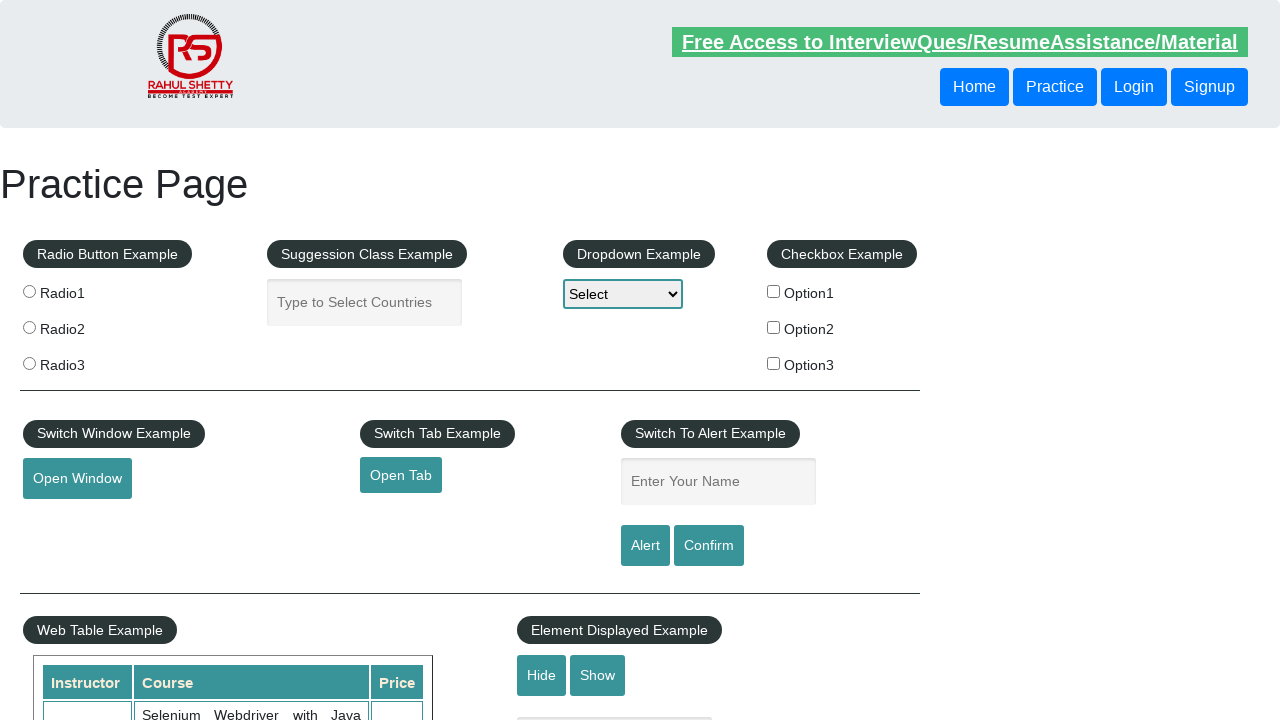

Verified link 5 has valid href attribute
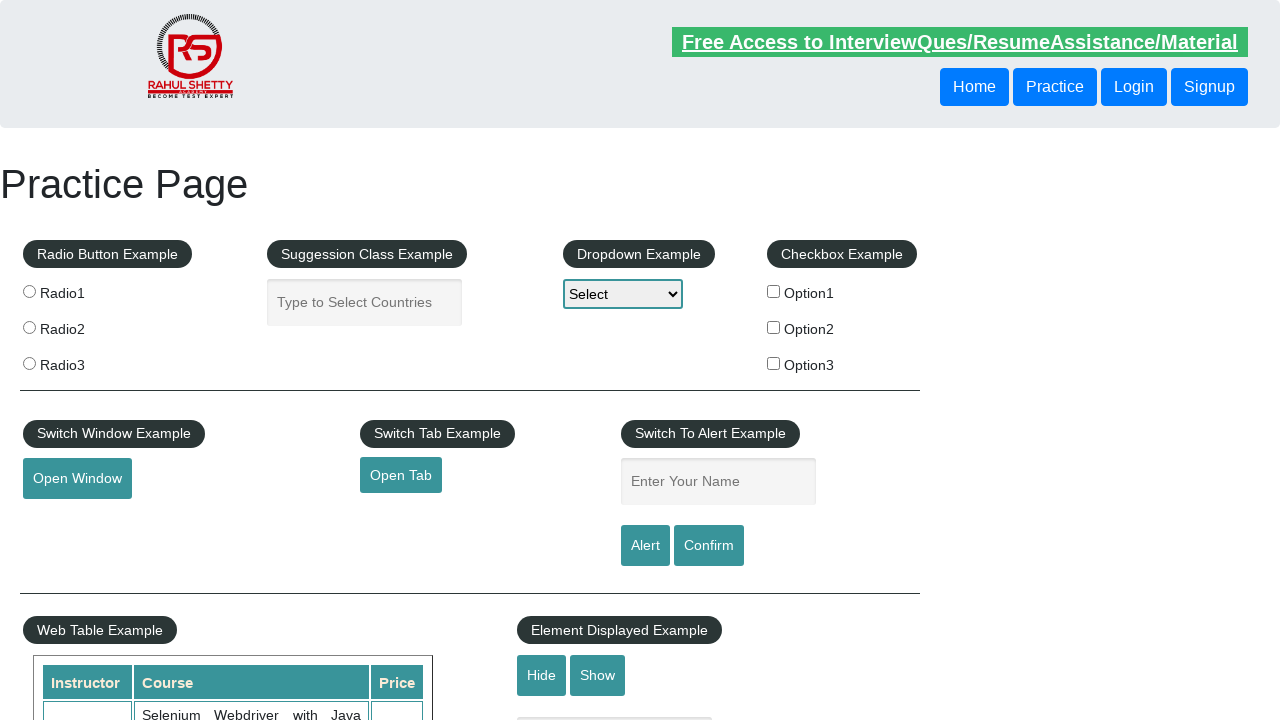

Selected footer link at index 6
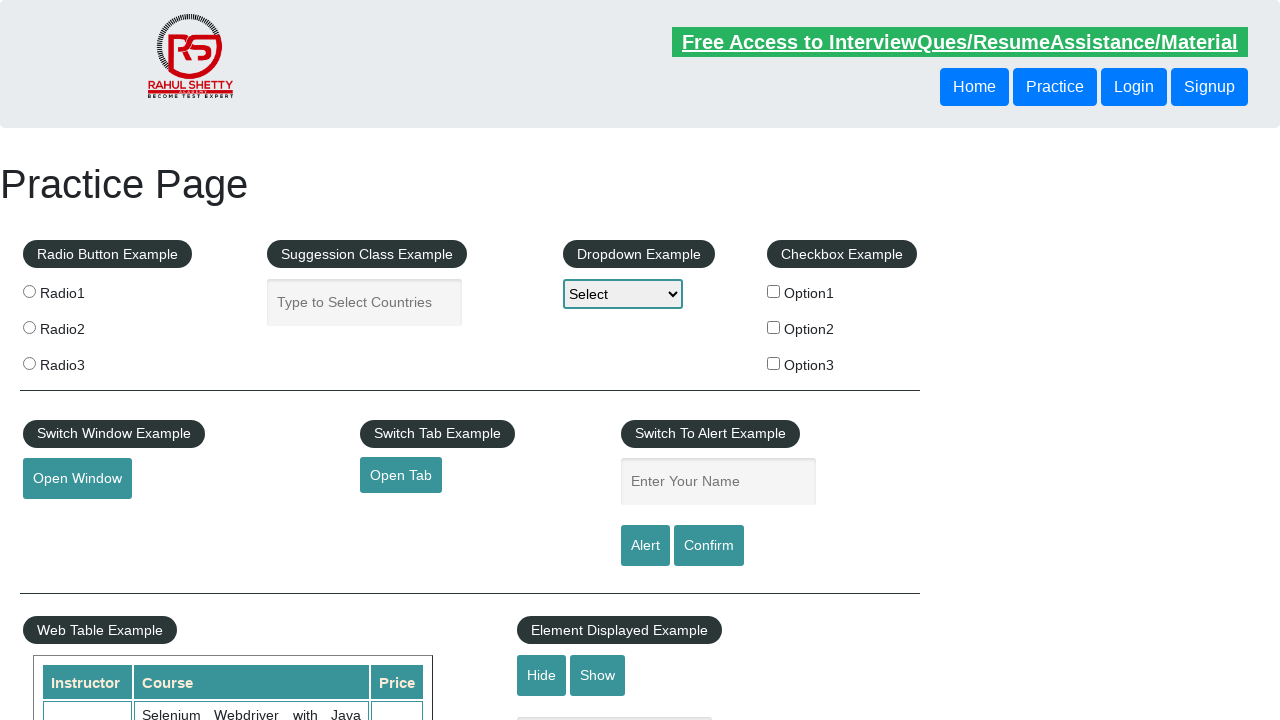

Retrieved href attribute from link 6: https://rahulshettyacademy.com/brokenlink
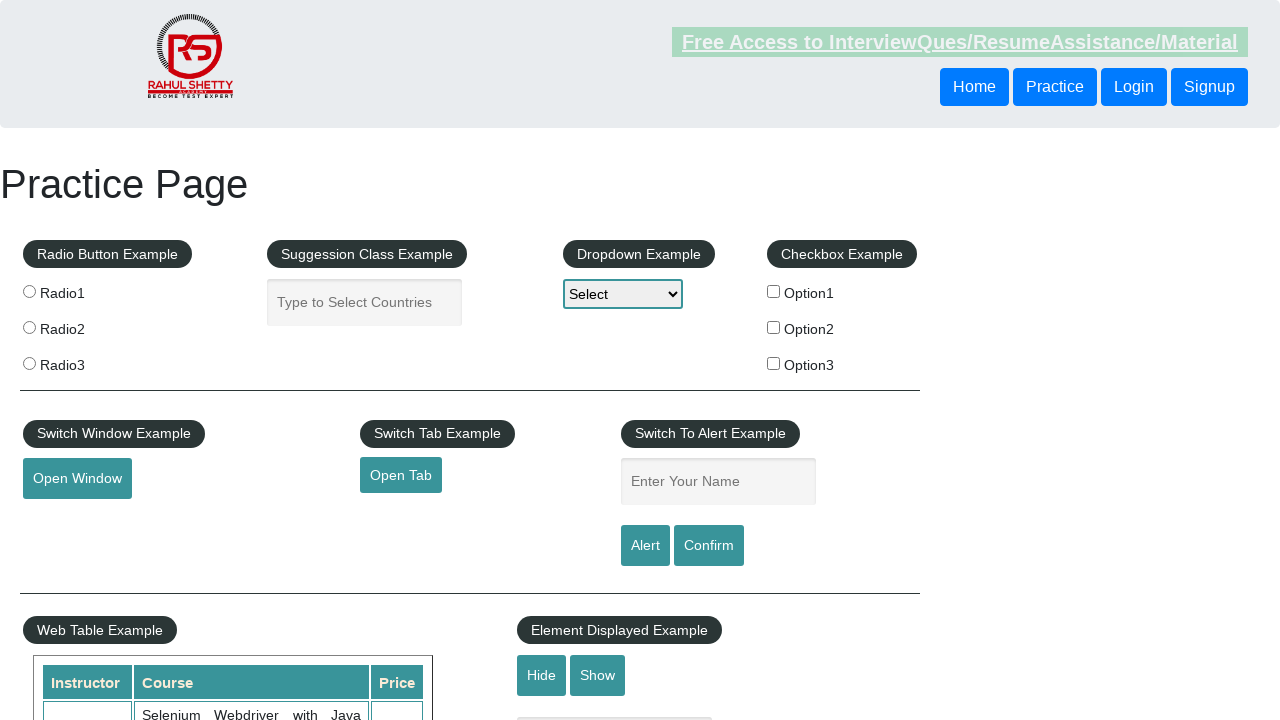

Verified link 6 has valid href attribute
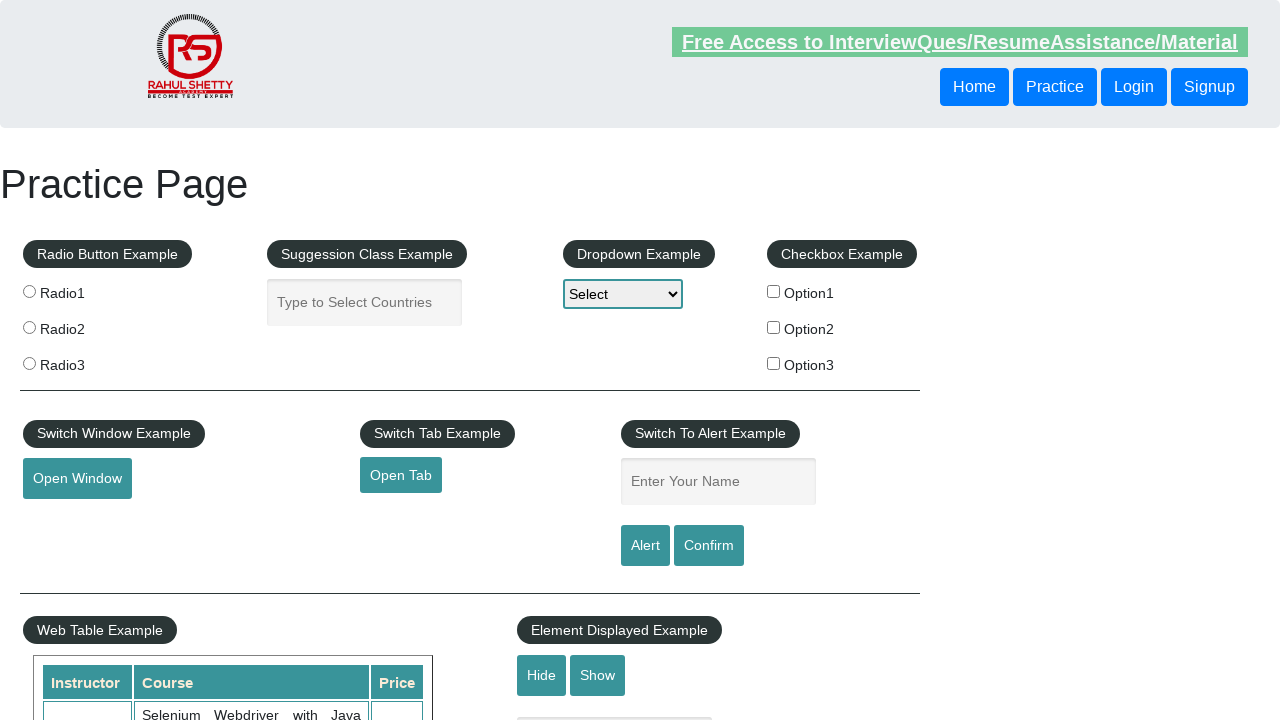

Selected footer link at index 7
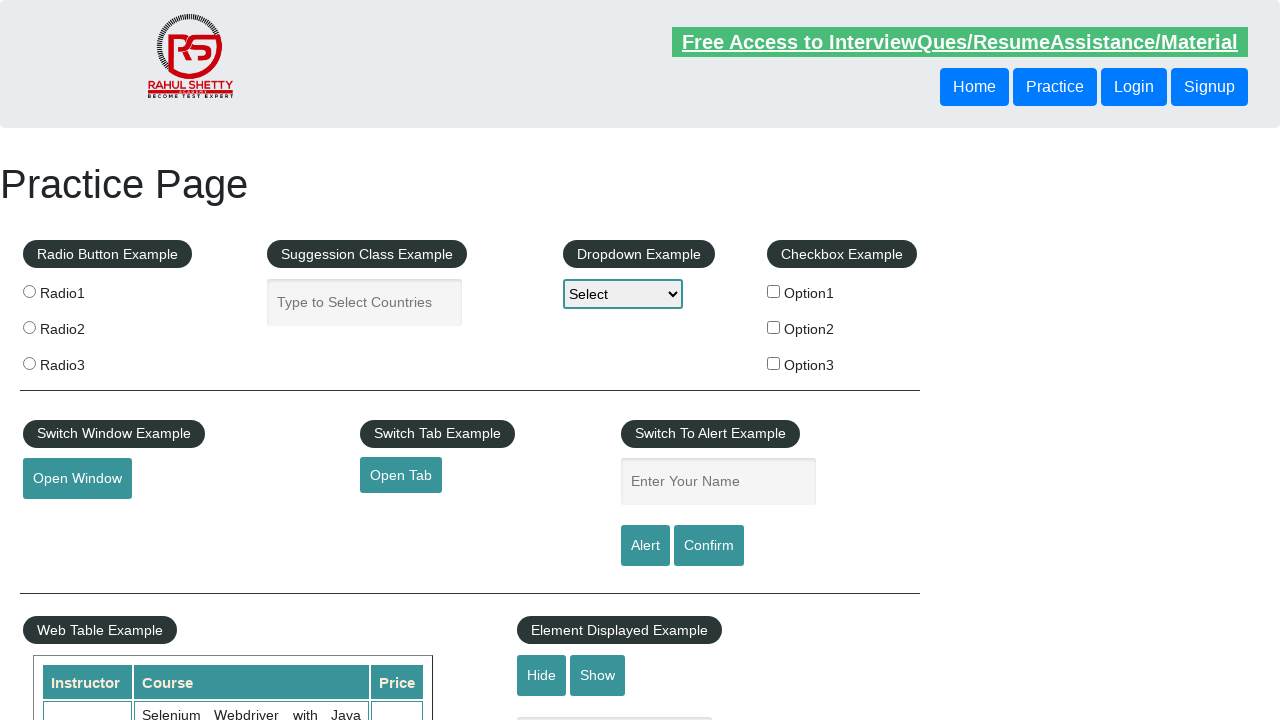

Retrieved href attribute from link 7: #
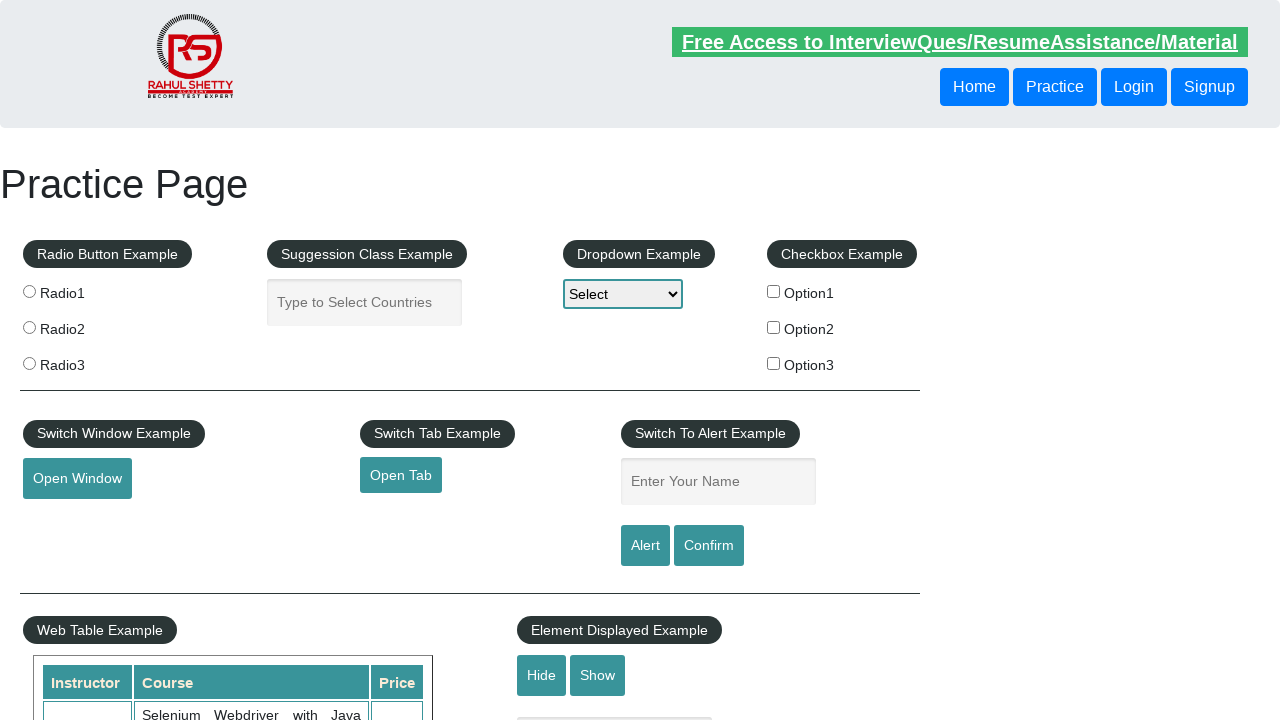

Verified link 7 has valid href attribute
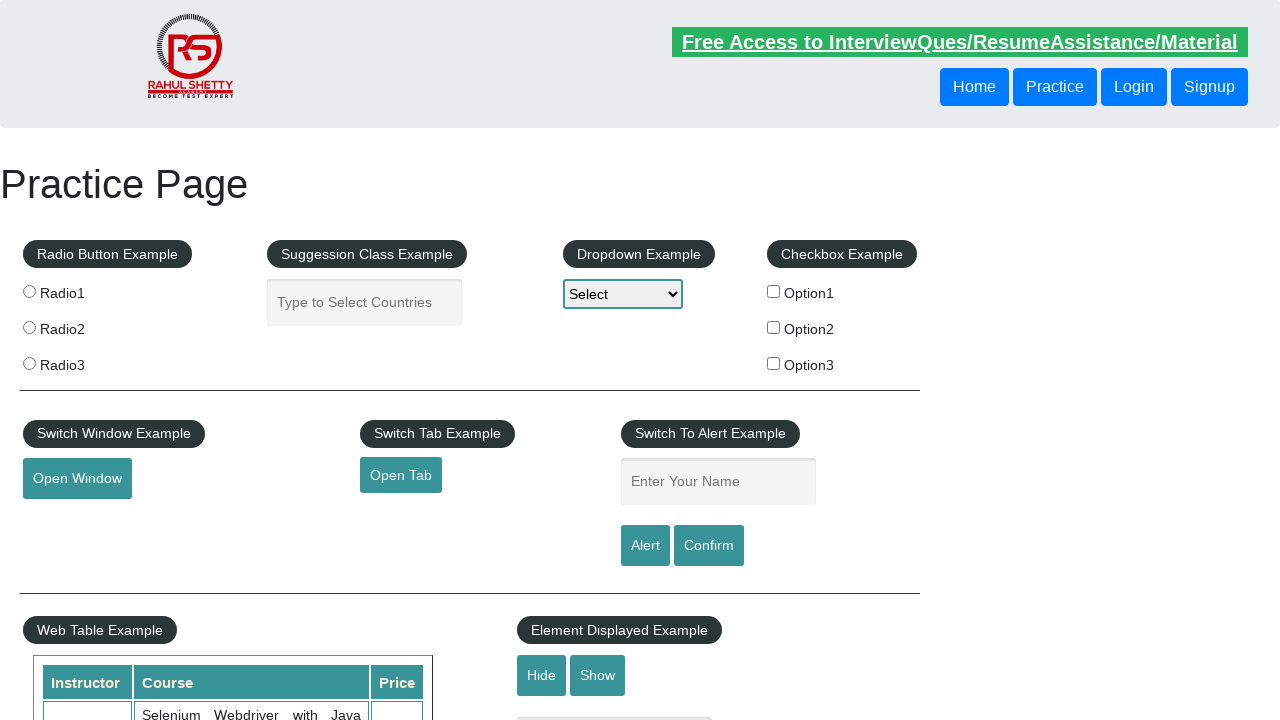

Selected footer link at index 8
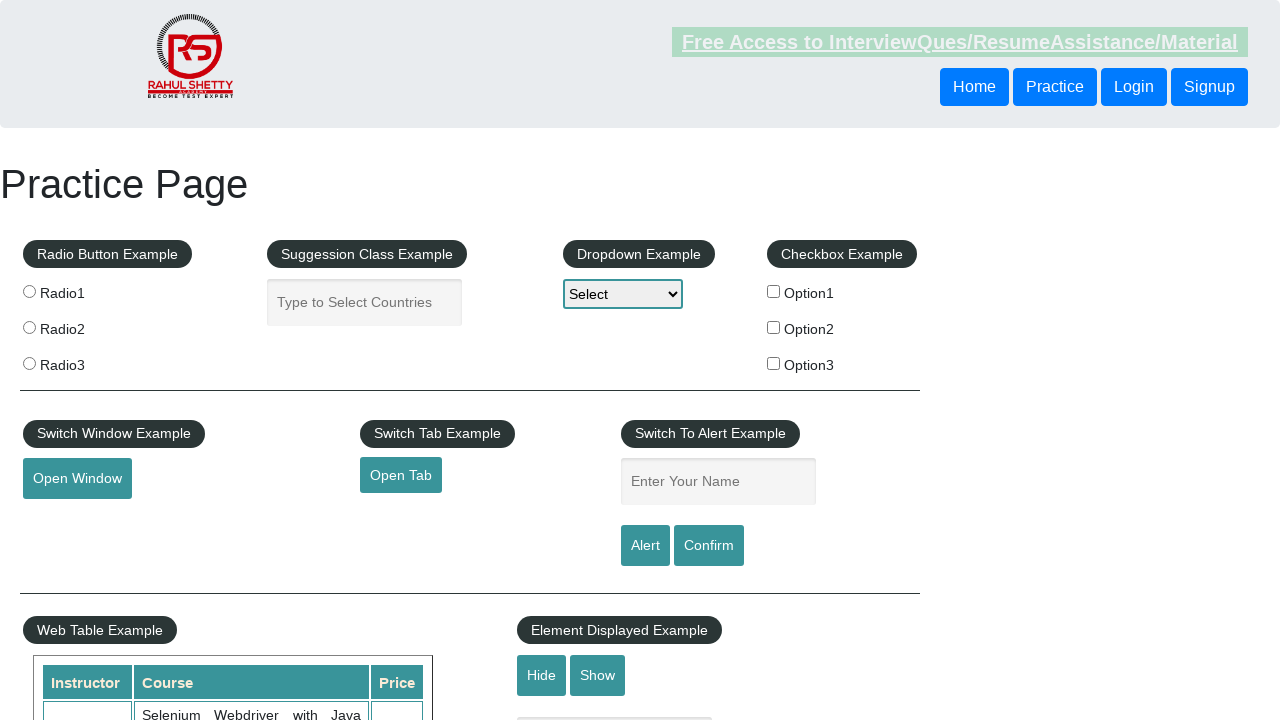

Retrieved href attribute from link 8: #
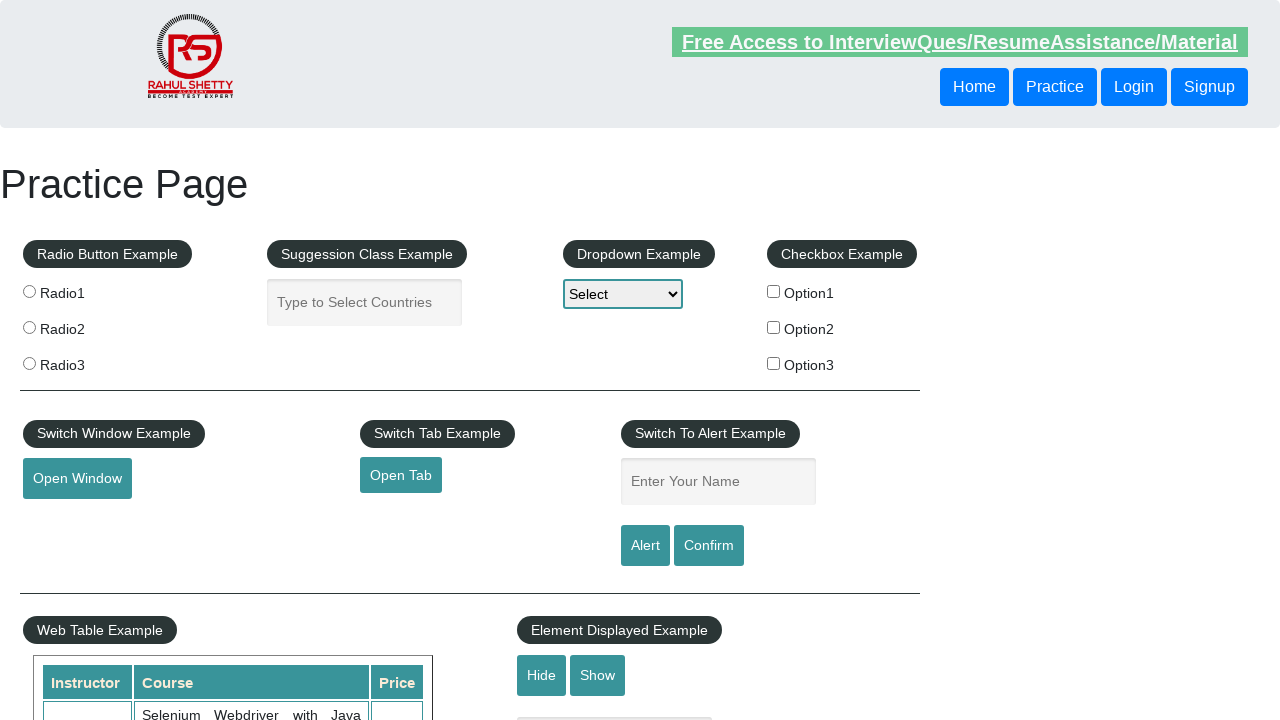

Verified link 8 has valid href attribute
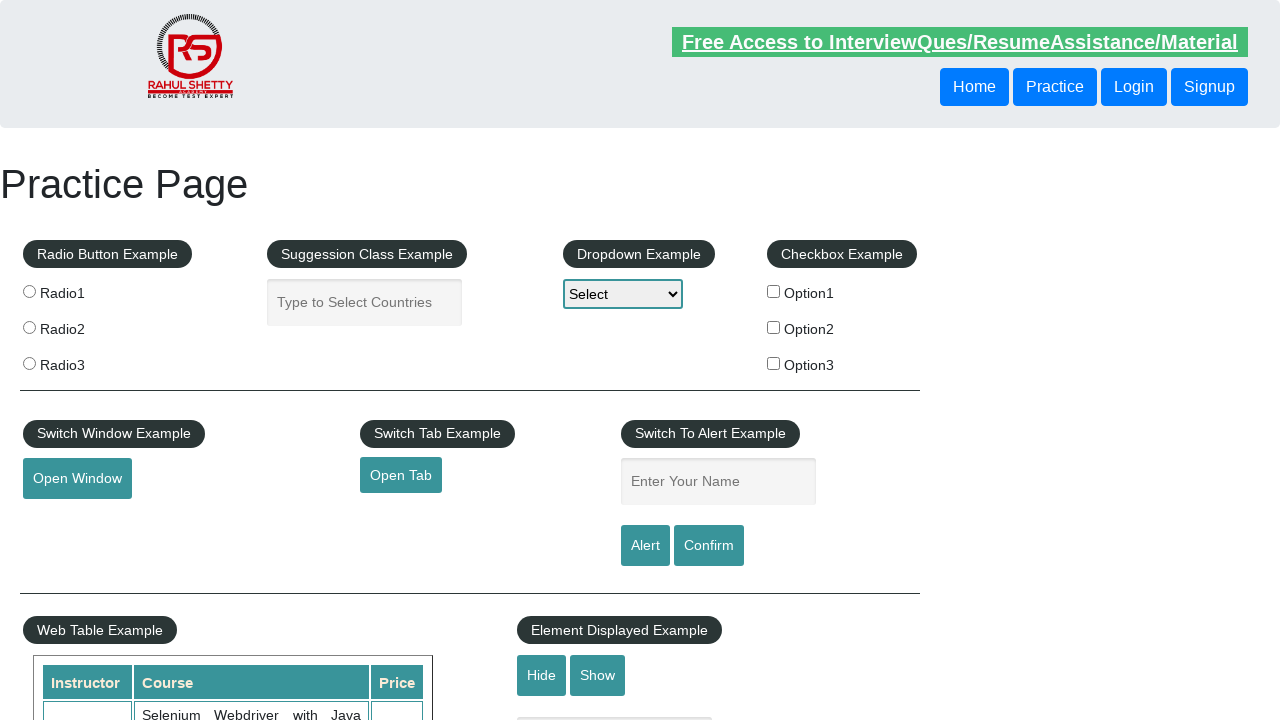

Selected footer link at index 9
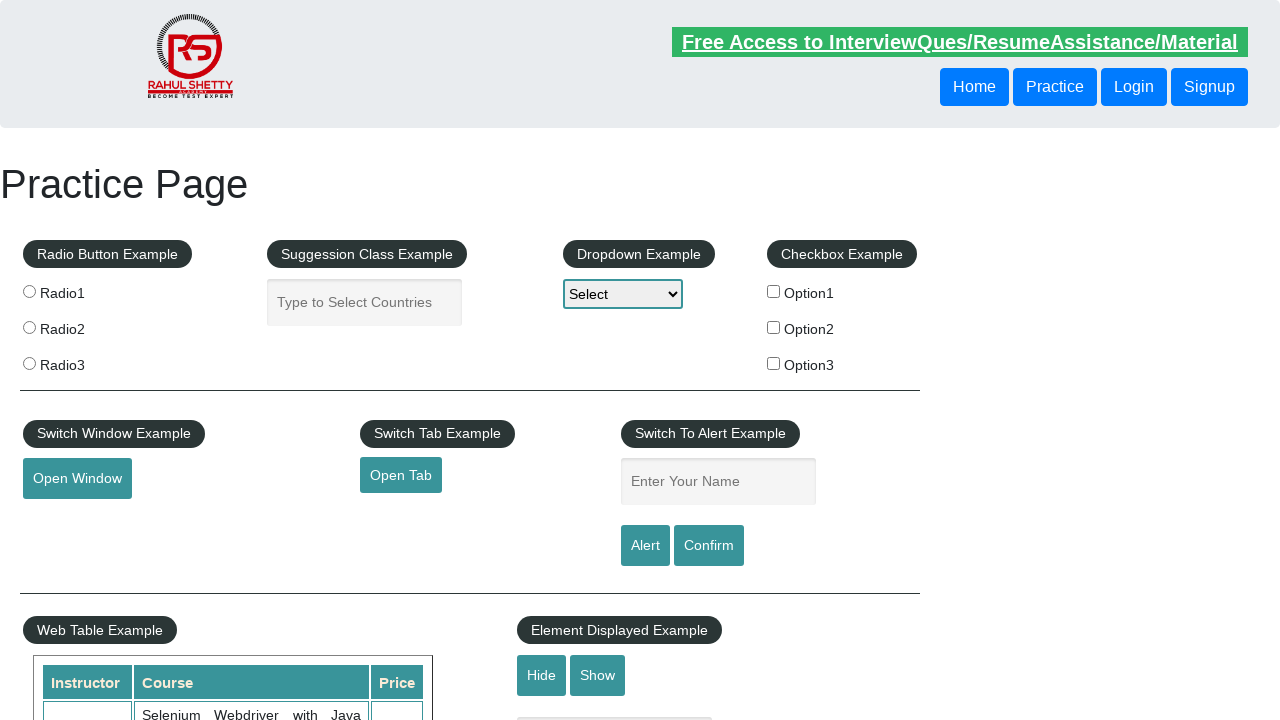

Retrieved href attribute from link 9: #
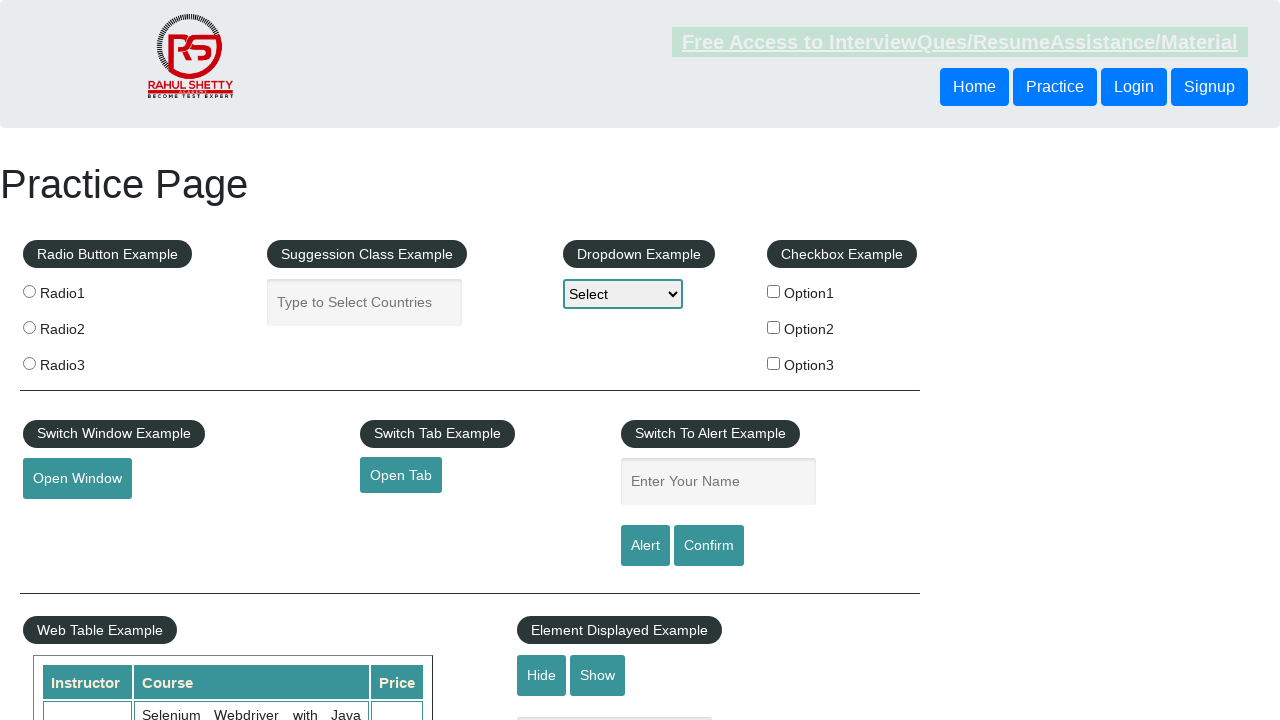

Verified link 9 has valid href attribute
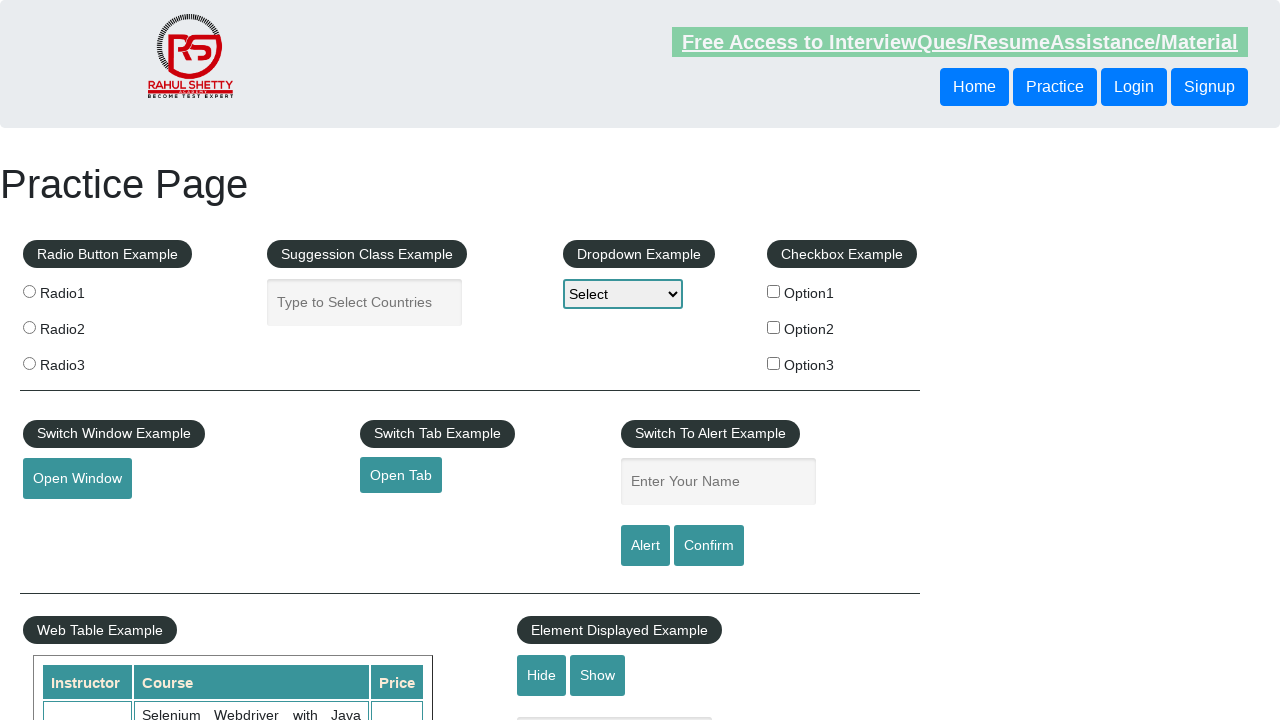

Selected footer link at index 10
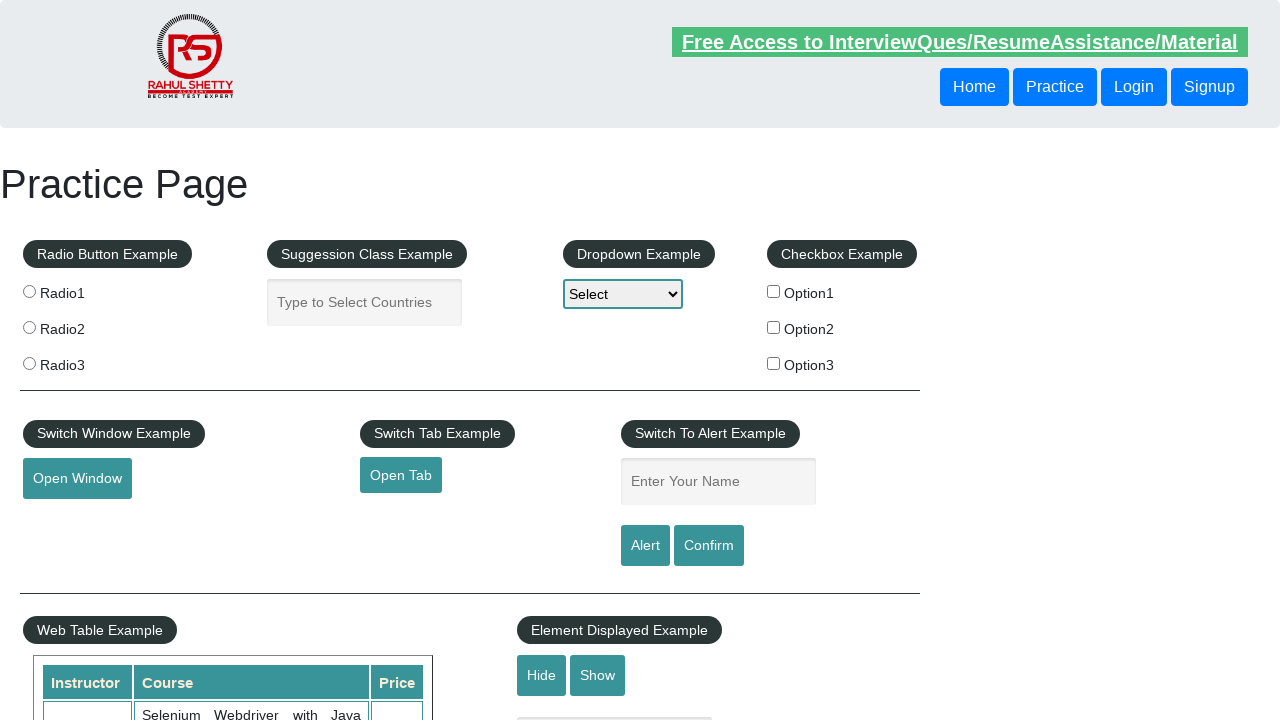

Retrieved href attribute from link 10: #
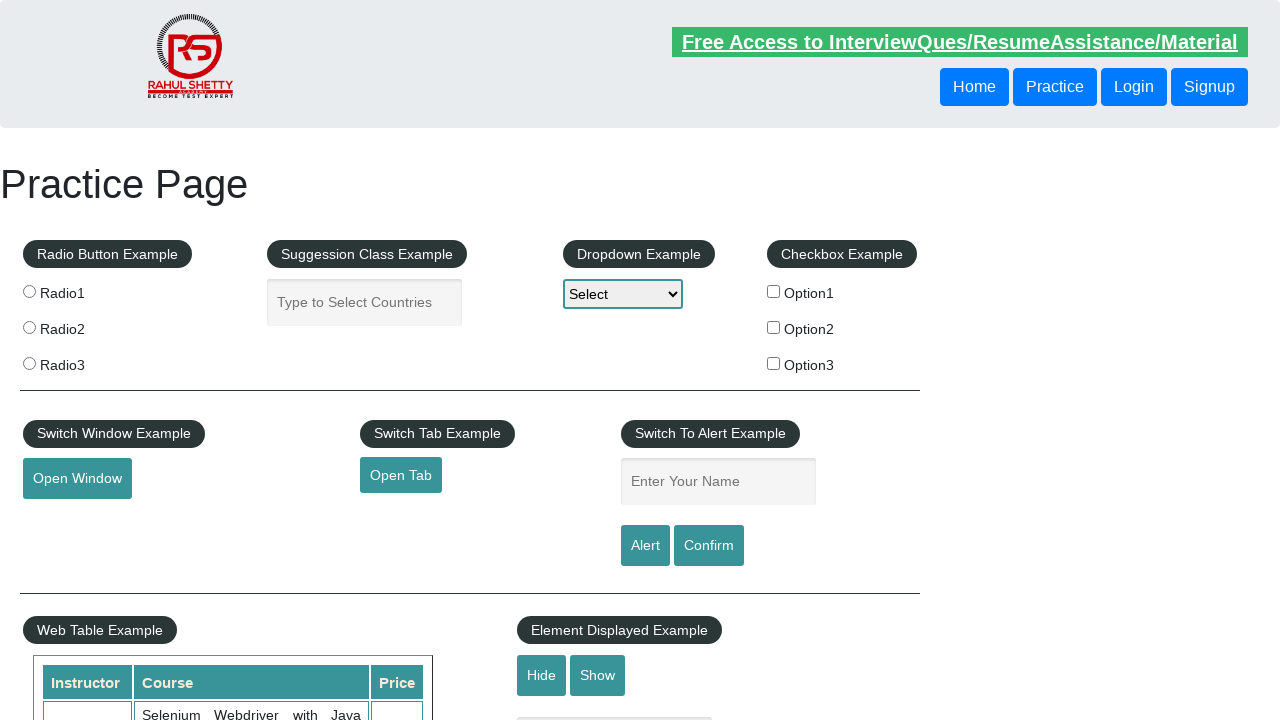

Verified link 10 has valid href attribute
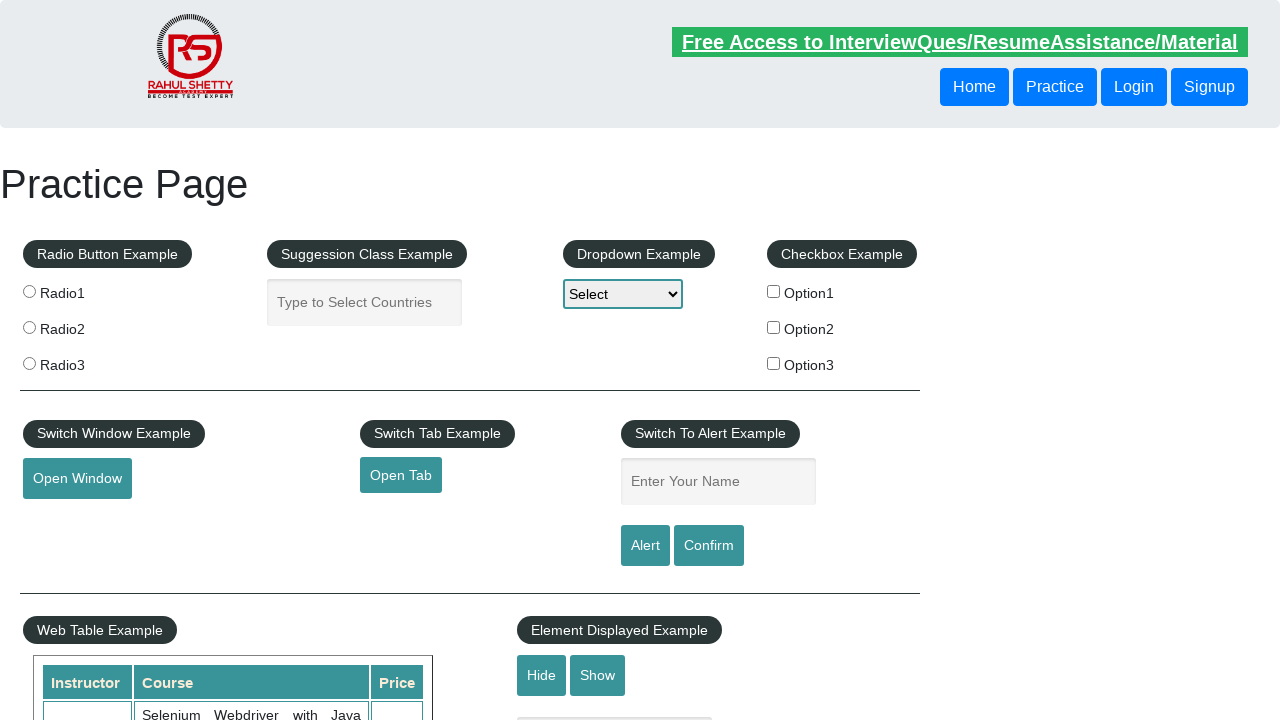

Selected footer link at index 11
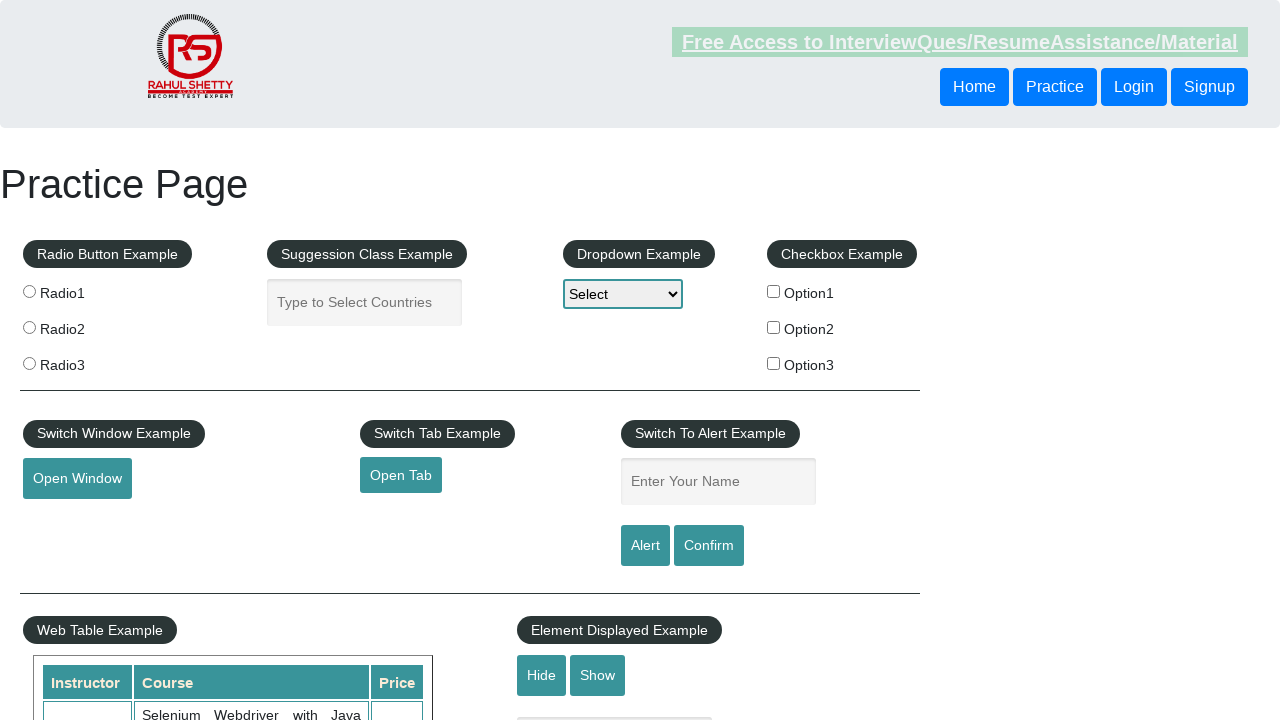

Retrieved href attribute from link 11: #
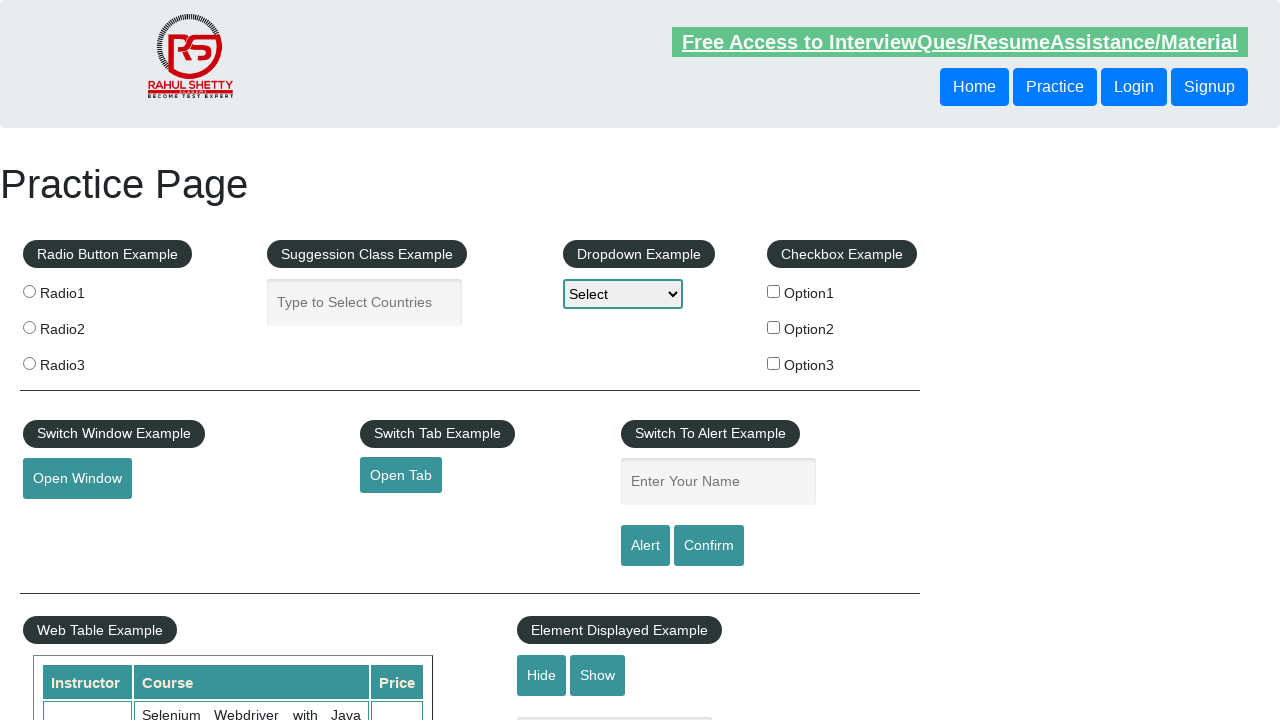

Verified link 11 has valid href attribute
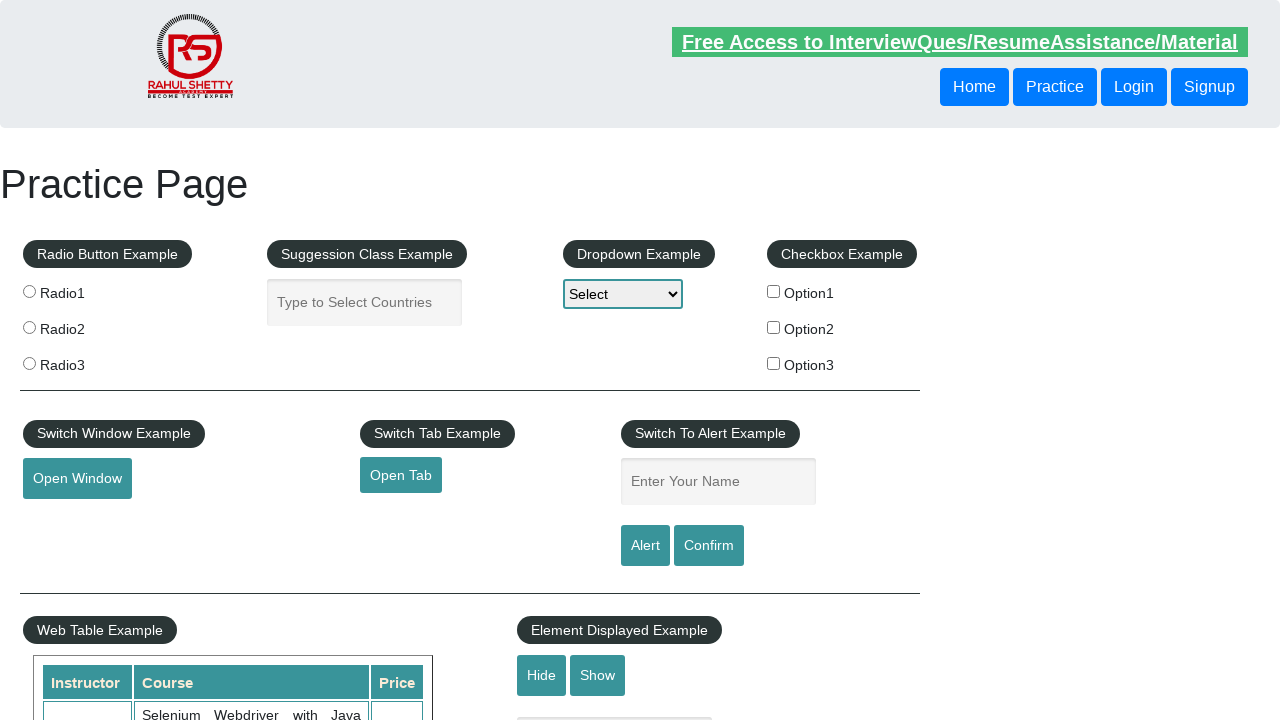

Selected footer link at index 12
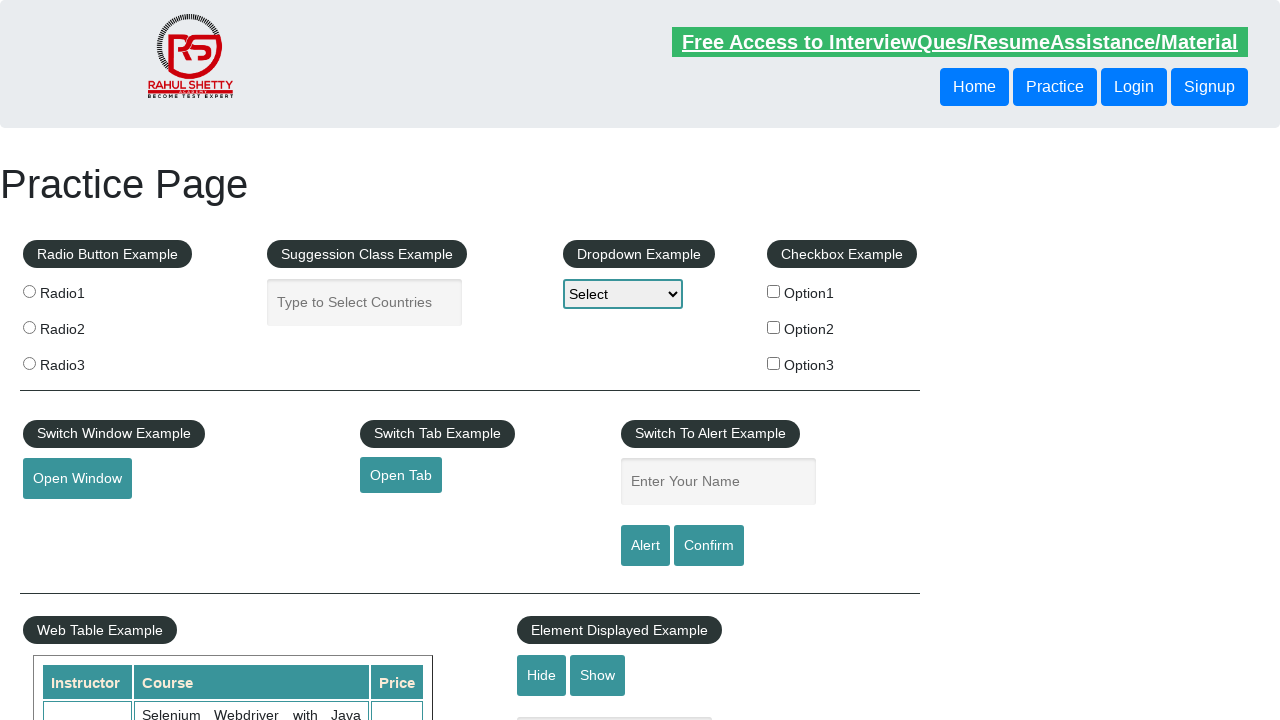

Retrieved href attribute from link 12: #
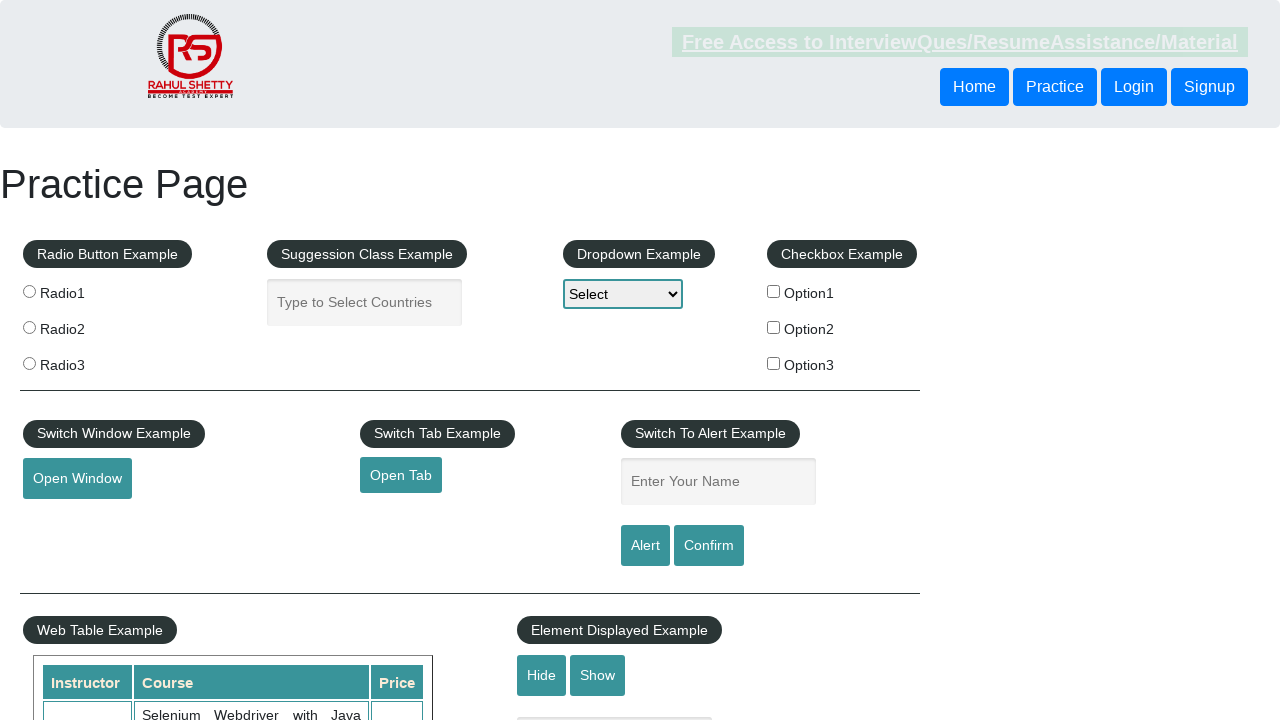

Verified link 12 has valid href attribute
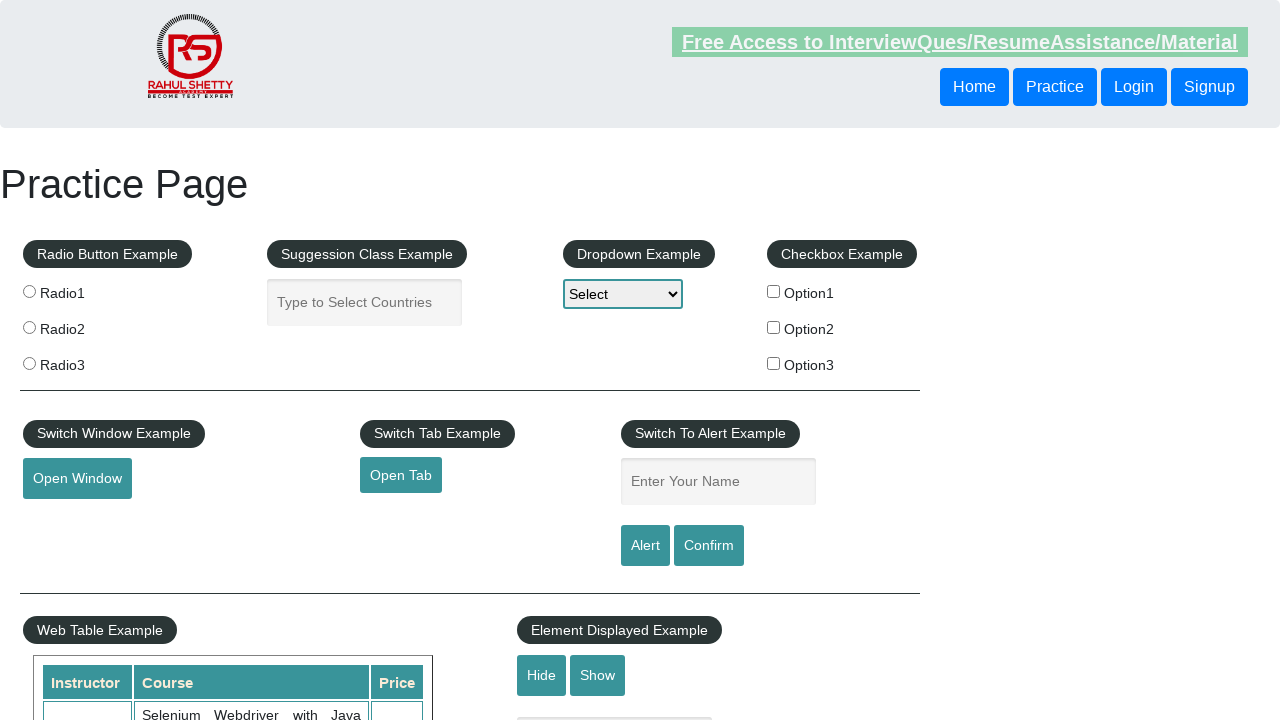

Selected footer link at index 13
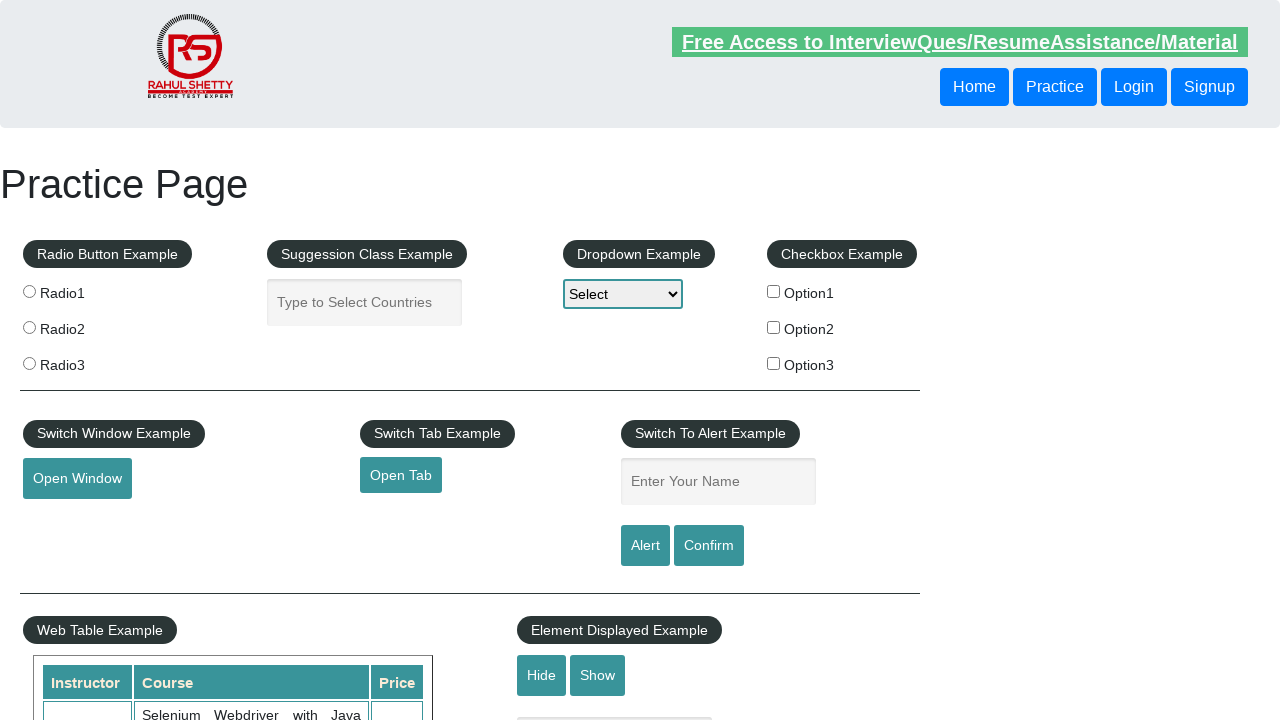

Retrieved href attribute from link 13: #
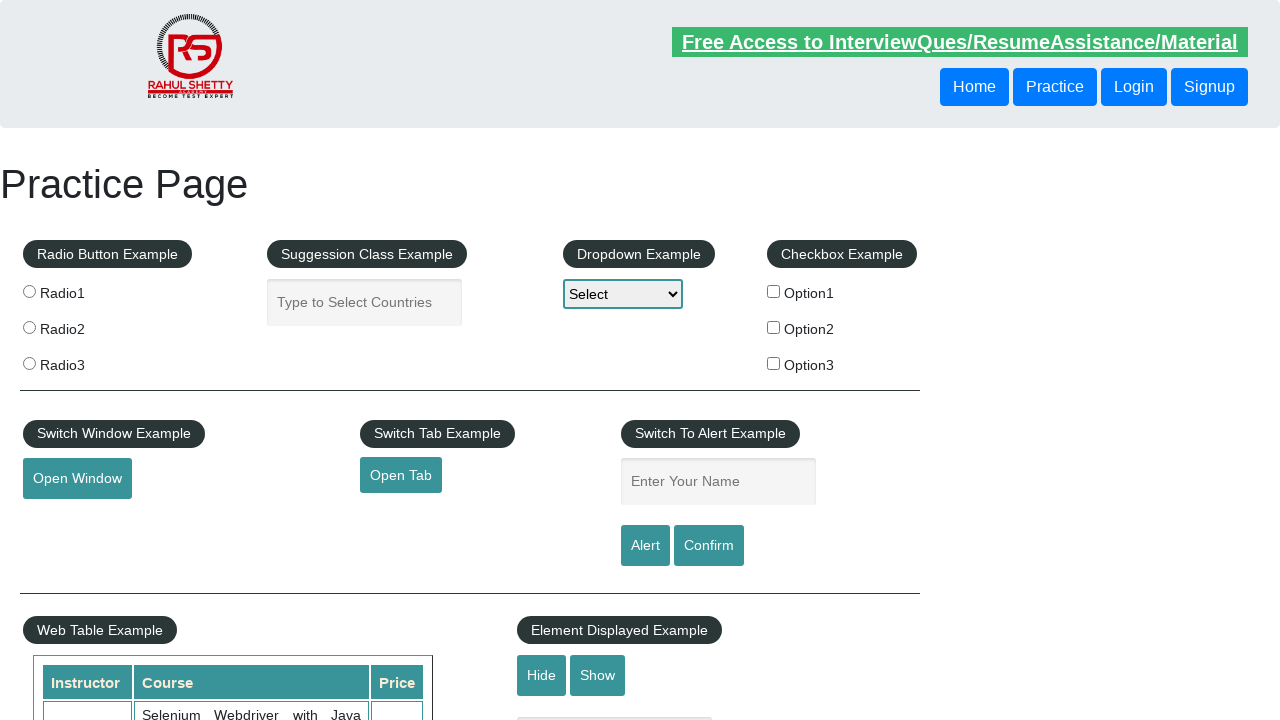

Verified link 13 has valid href attribute
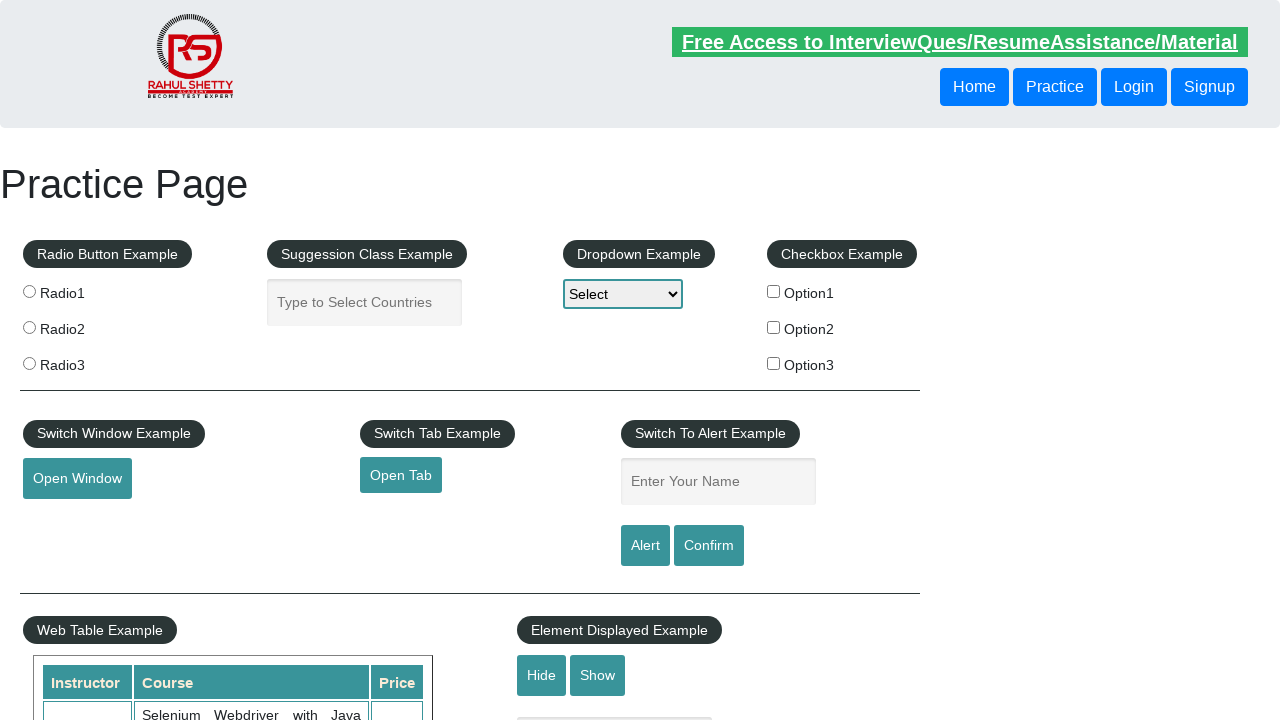

Selected footer link at index 14
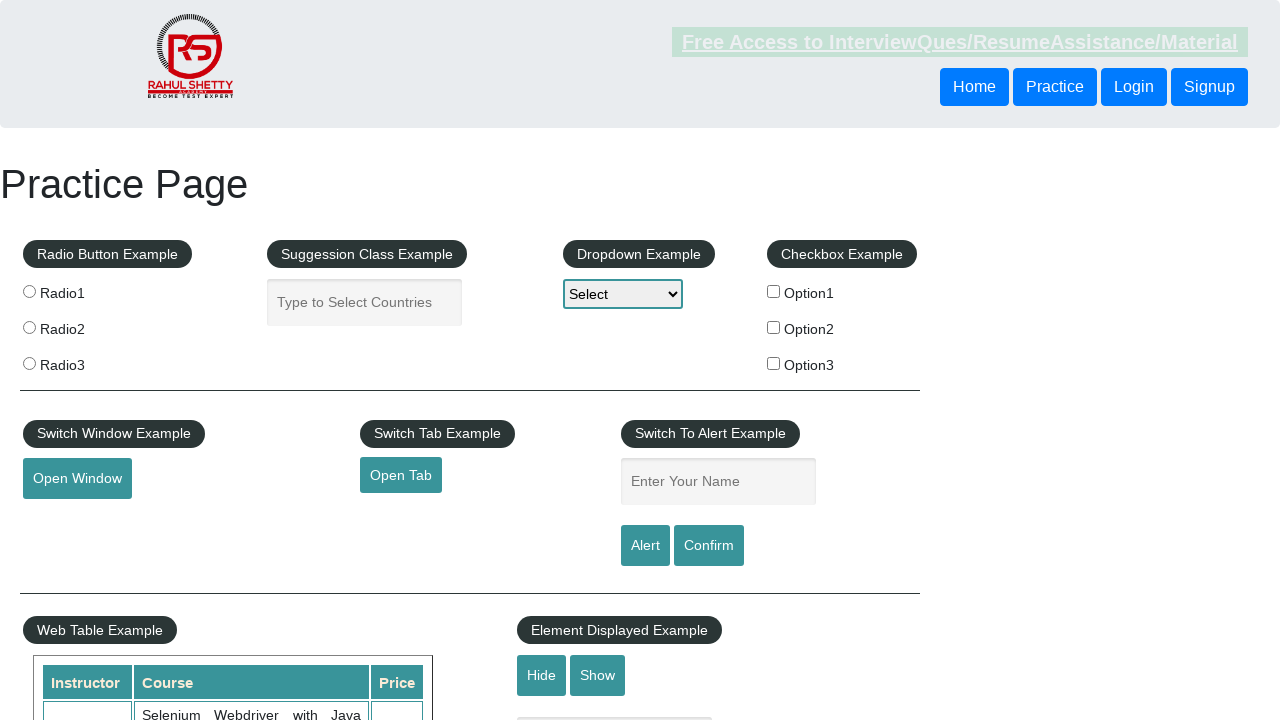

Retrieved href attribute from link 14: #
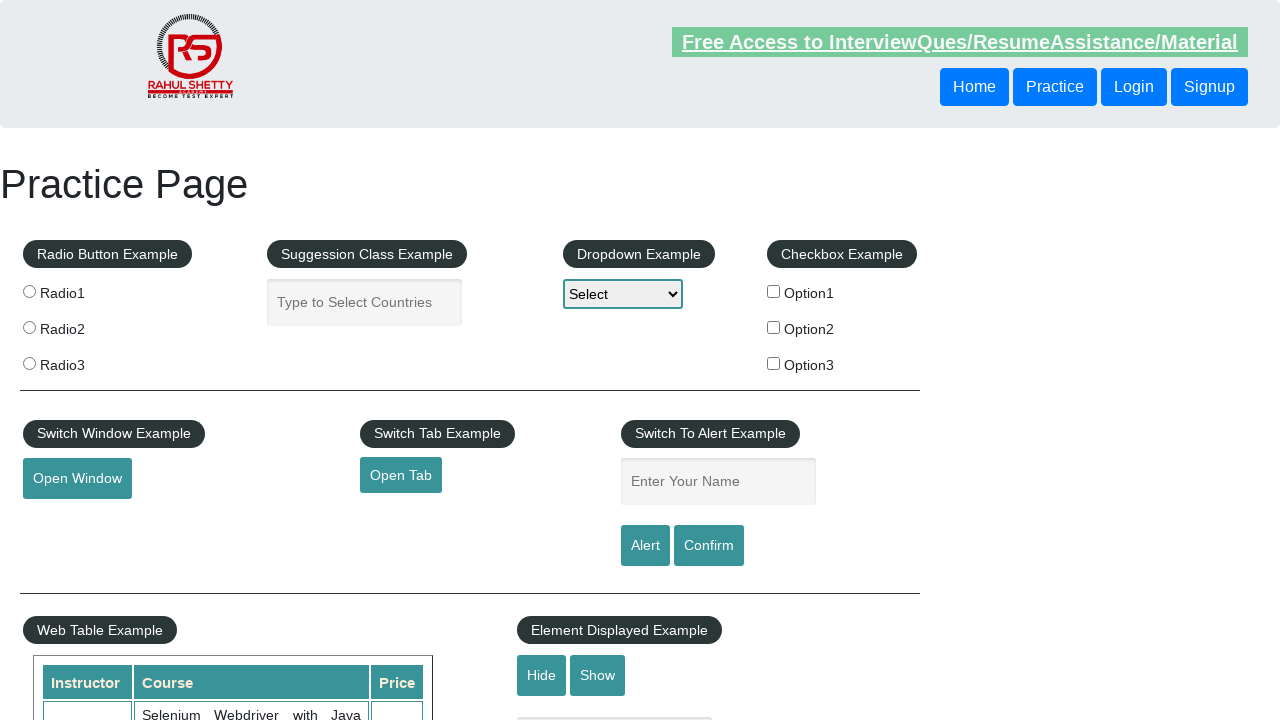

Verified link 14 has valid href attribute
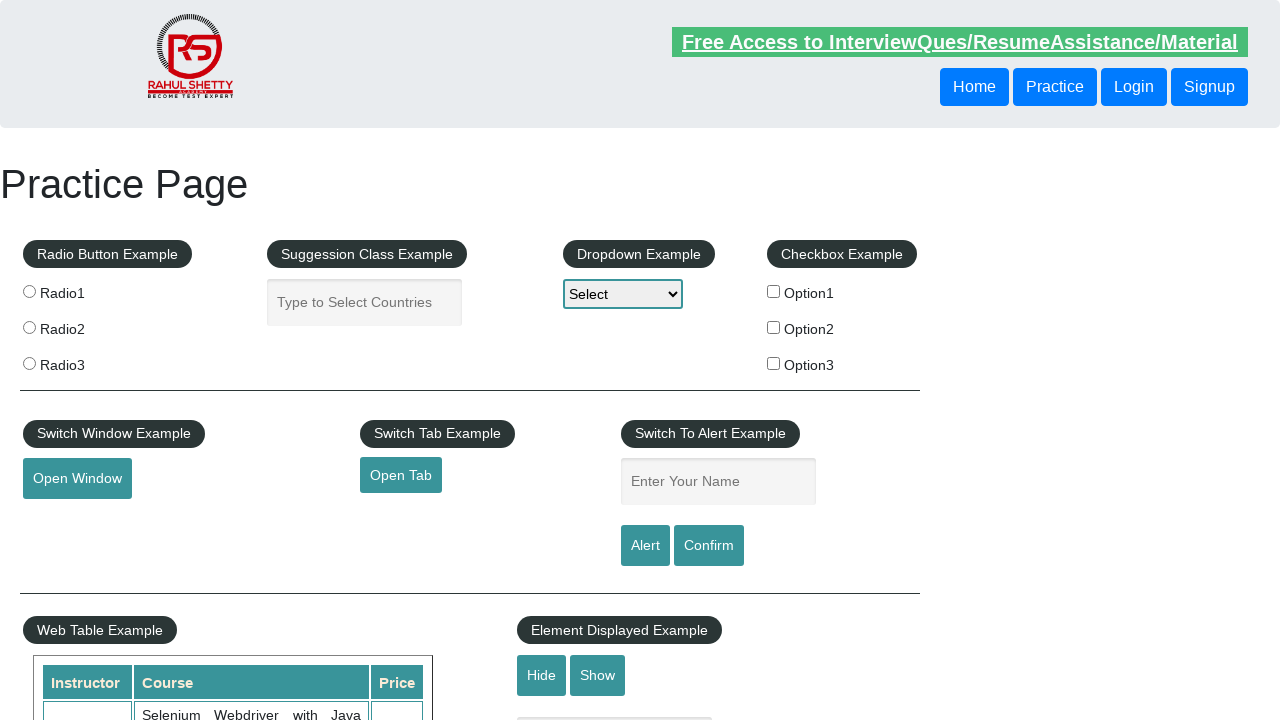

Selected footer link at index 15
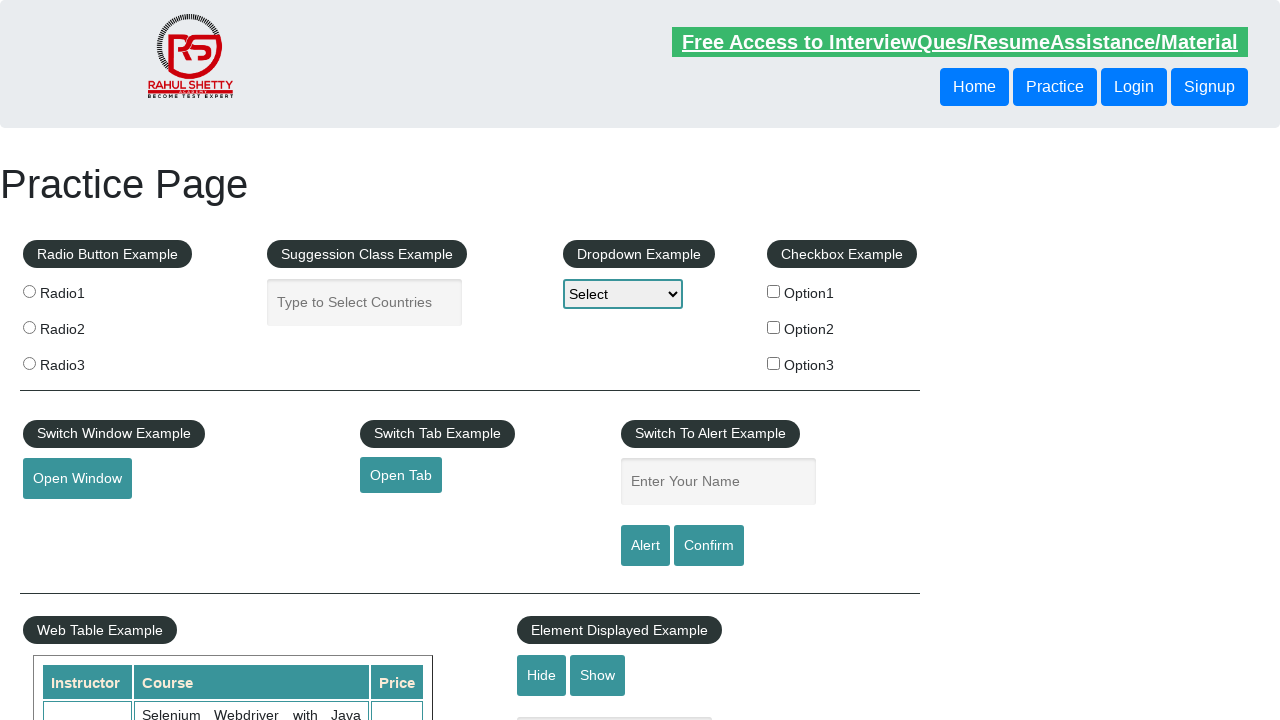

Retrieved href attribute from link 15: #
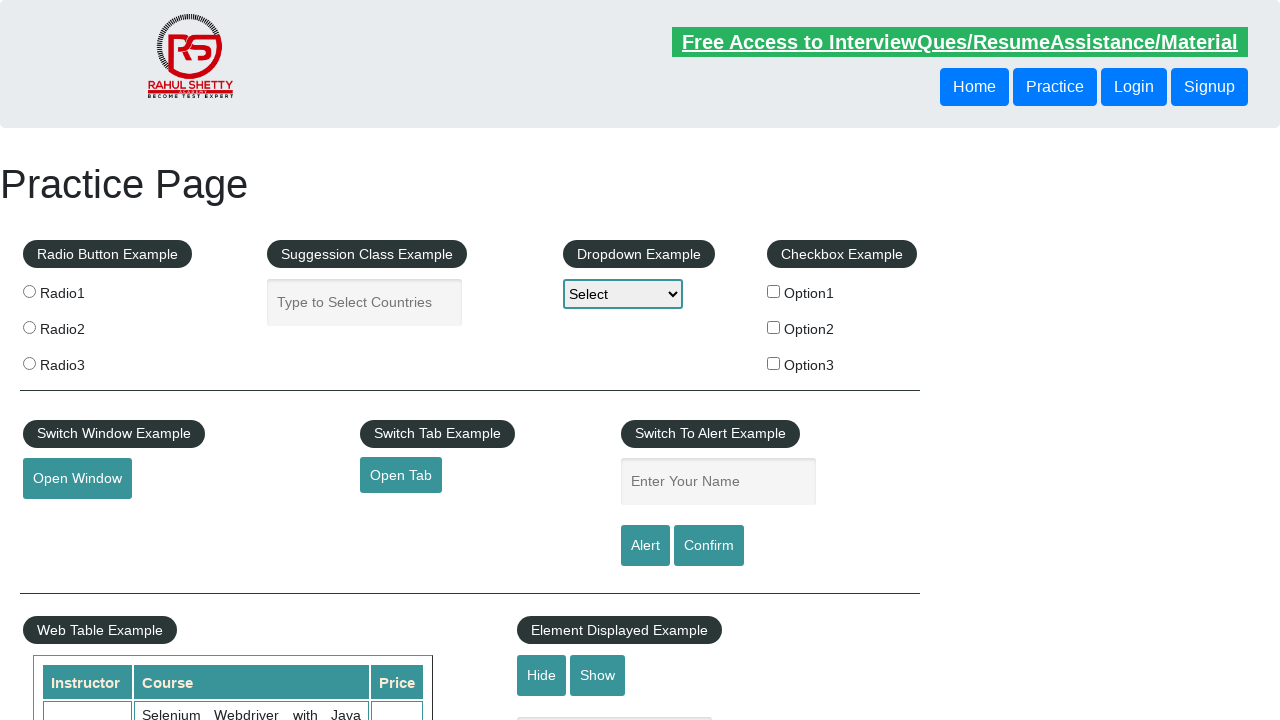

Verified link 15 has valid href attribute
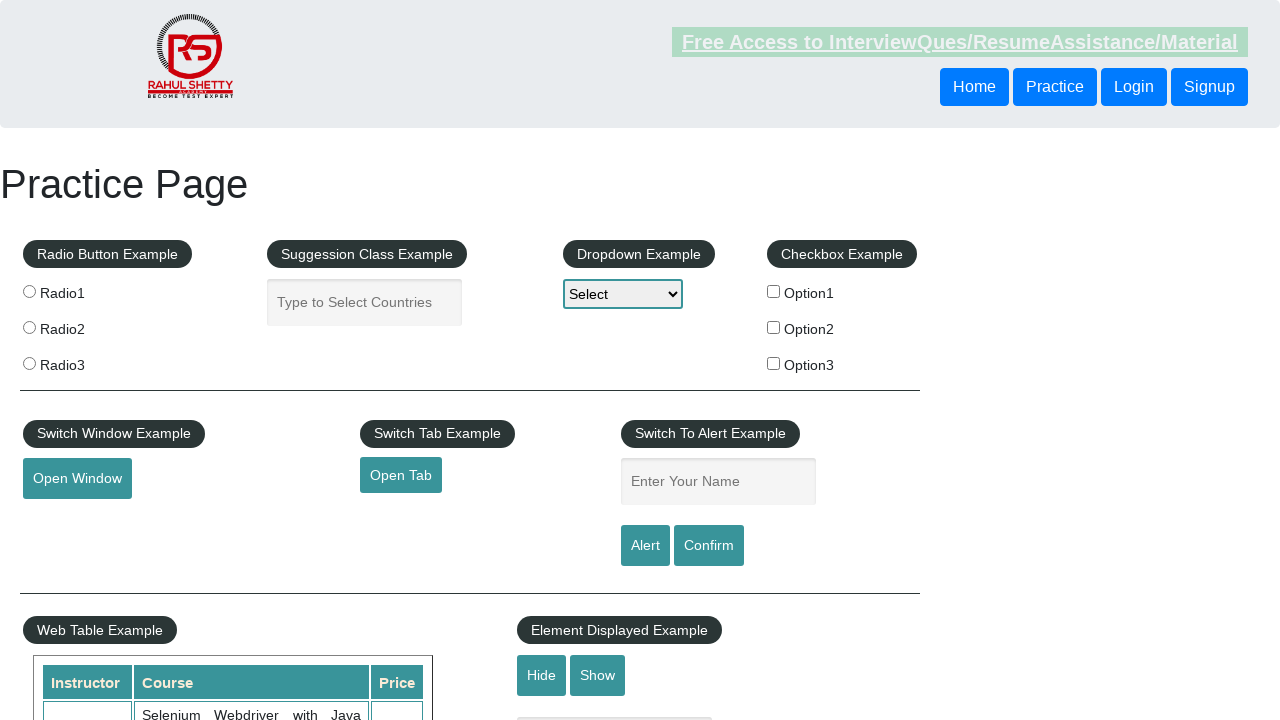

Selected footer link at index 16
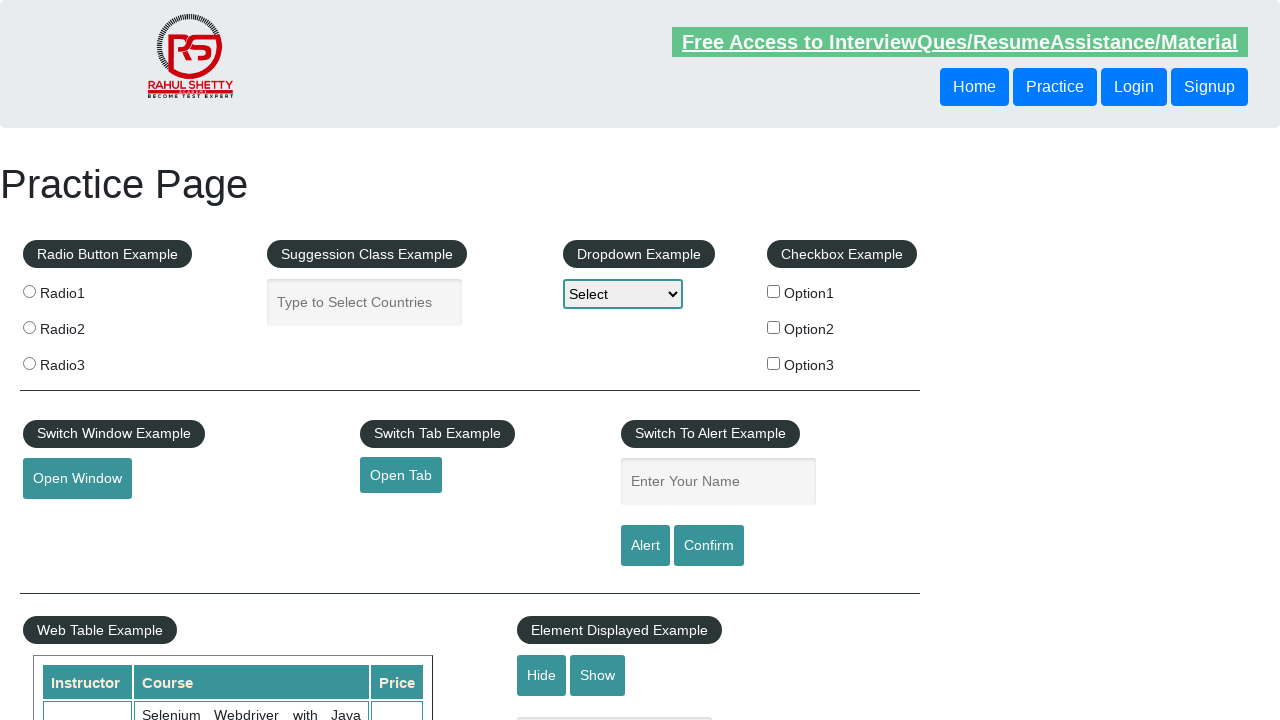

Retrieved href attribute from link 16: #
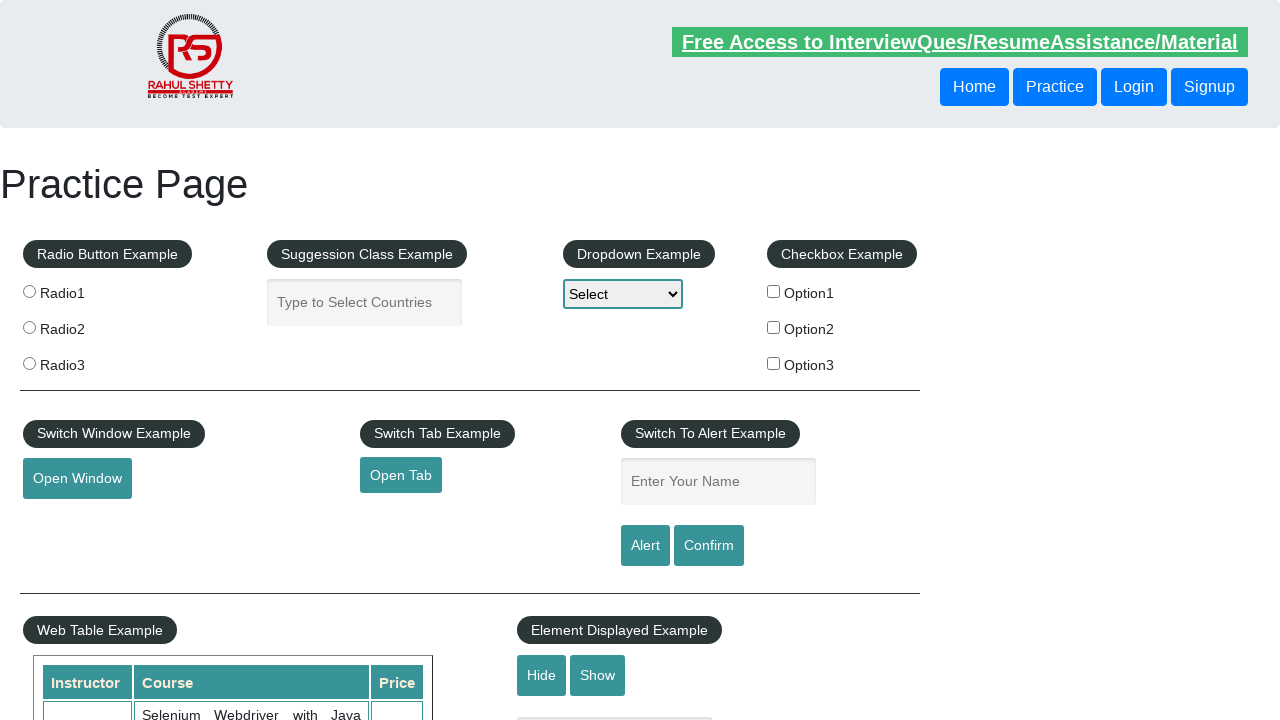

Verified link 16 has valid href attribute
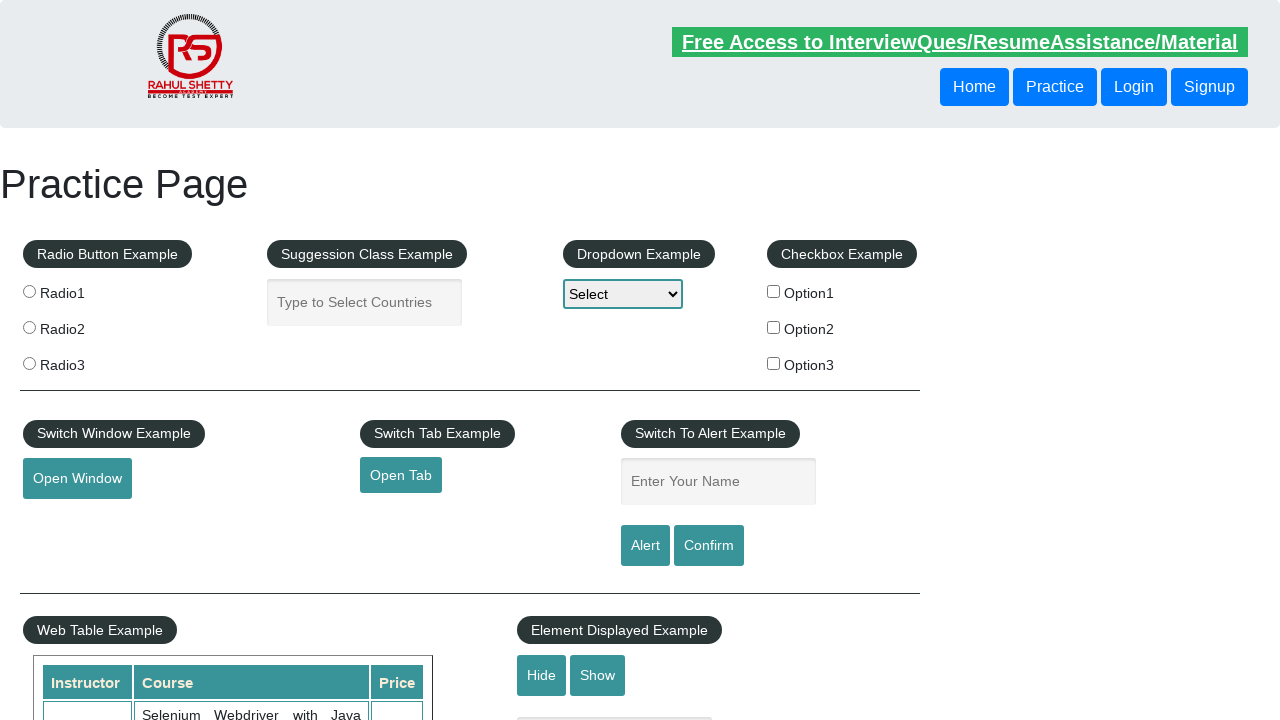

Selected footer link at index 17
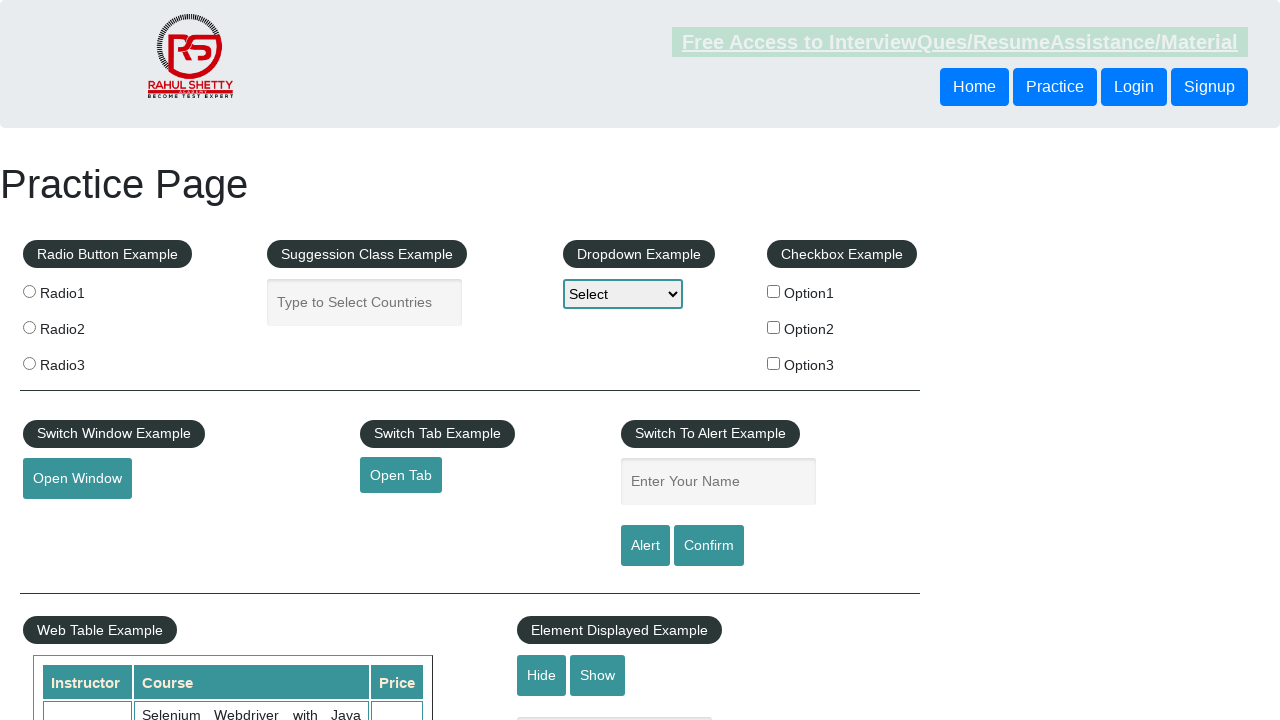

Retrieved href attribute from link 17: #
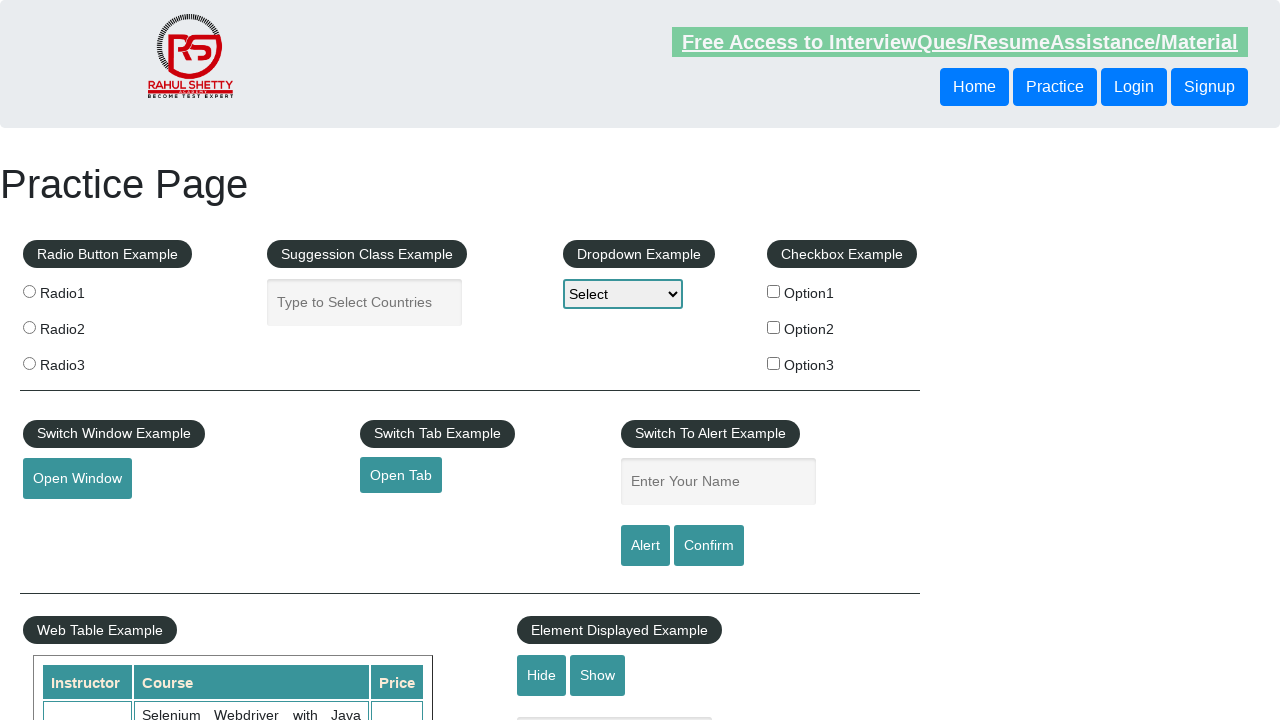

Verified link 17 has valid href attribute
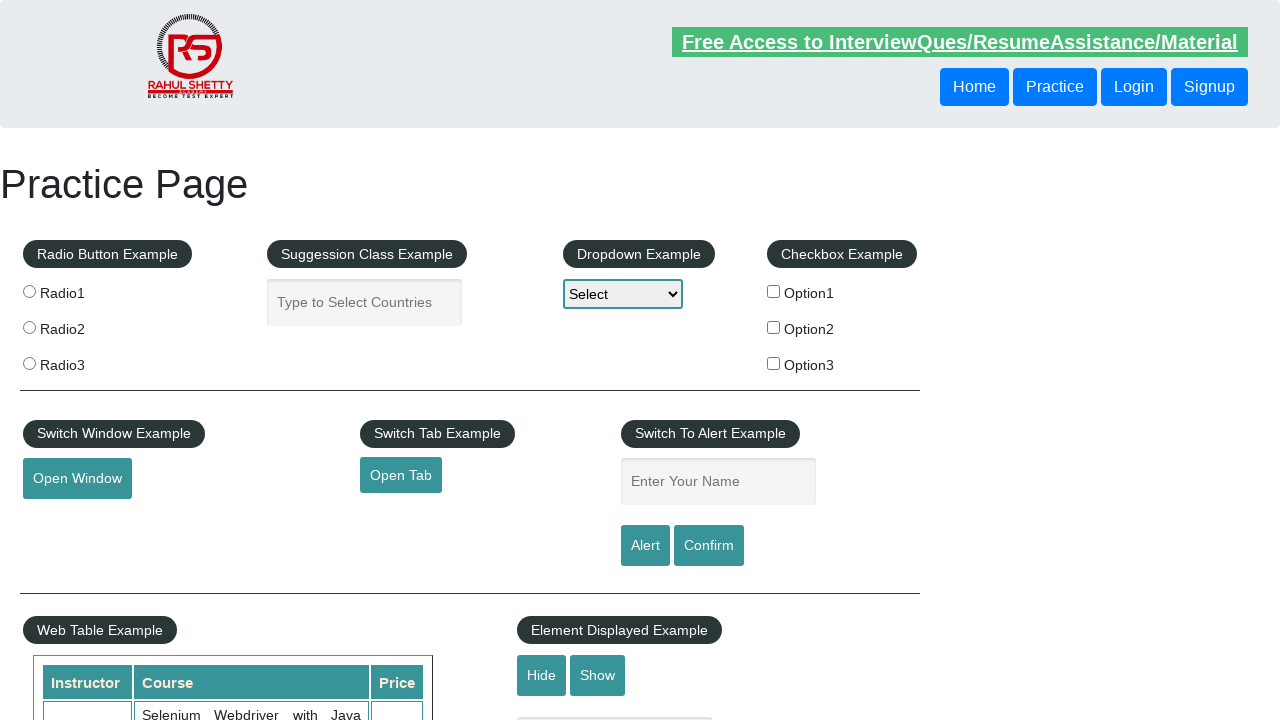

Selected footer link at index 18
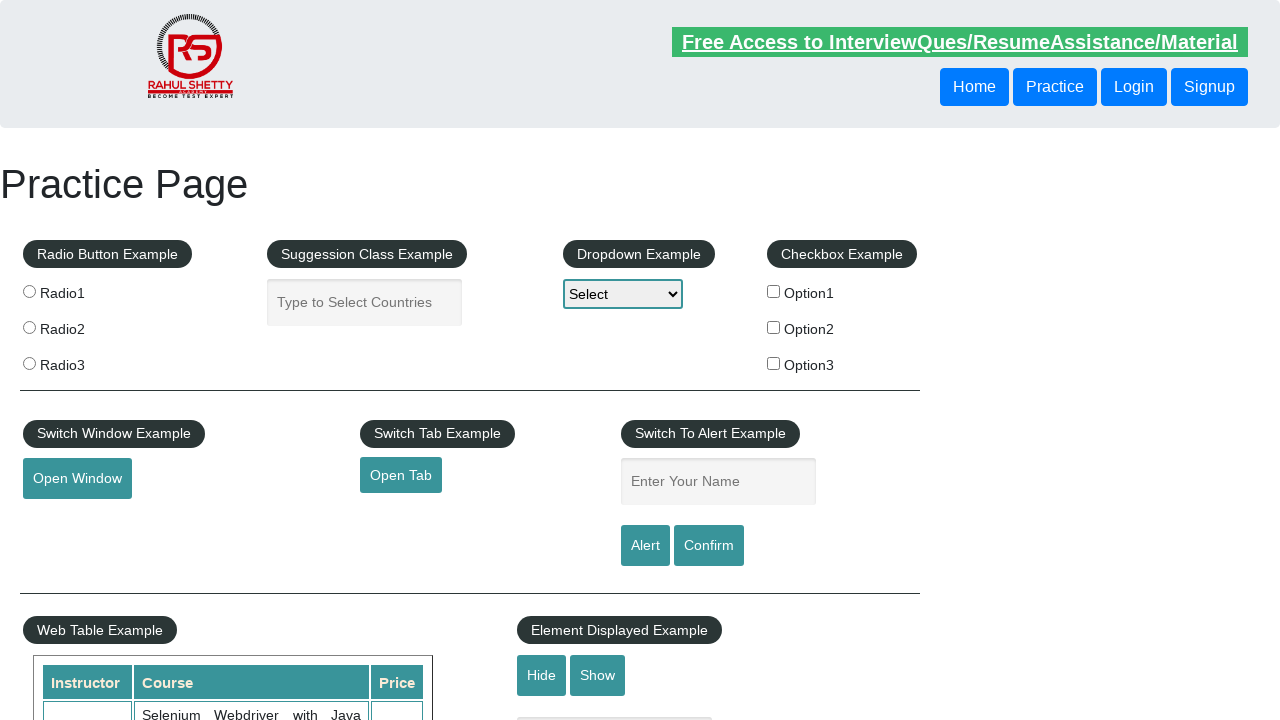

Retrieved href attribute from link 18: #
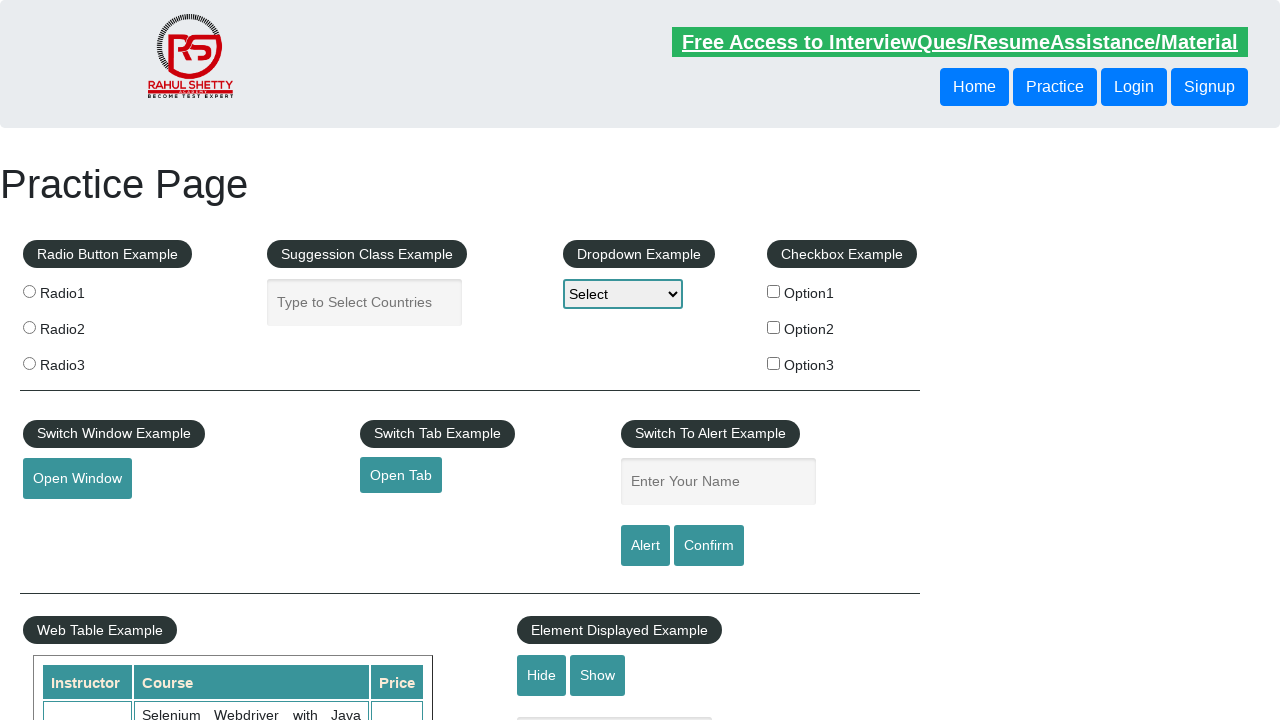

Verified link 18 has valid href attribute
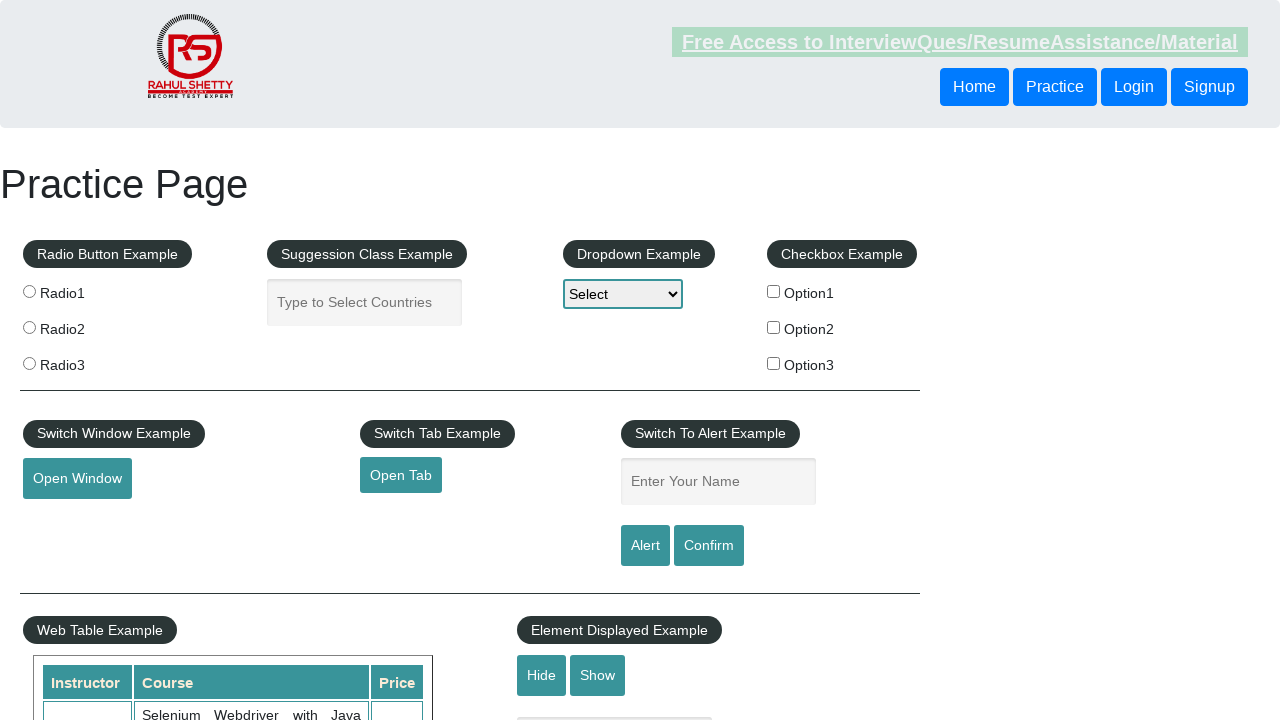

Selected footer link at index 19
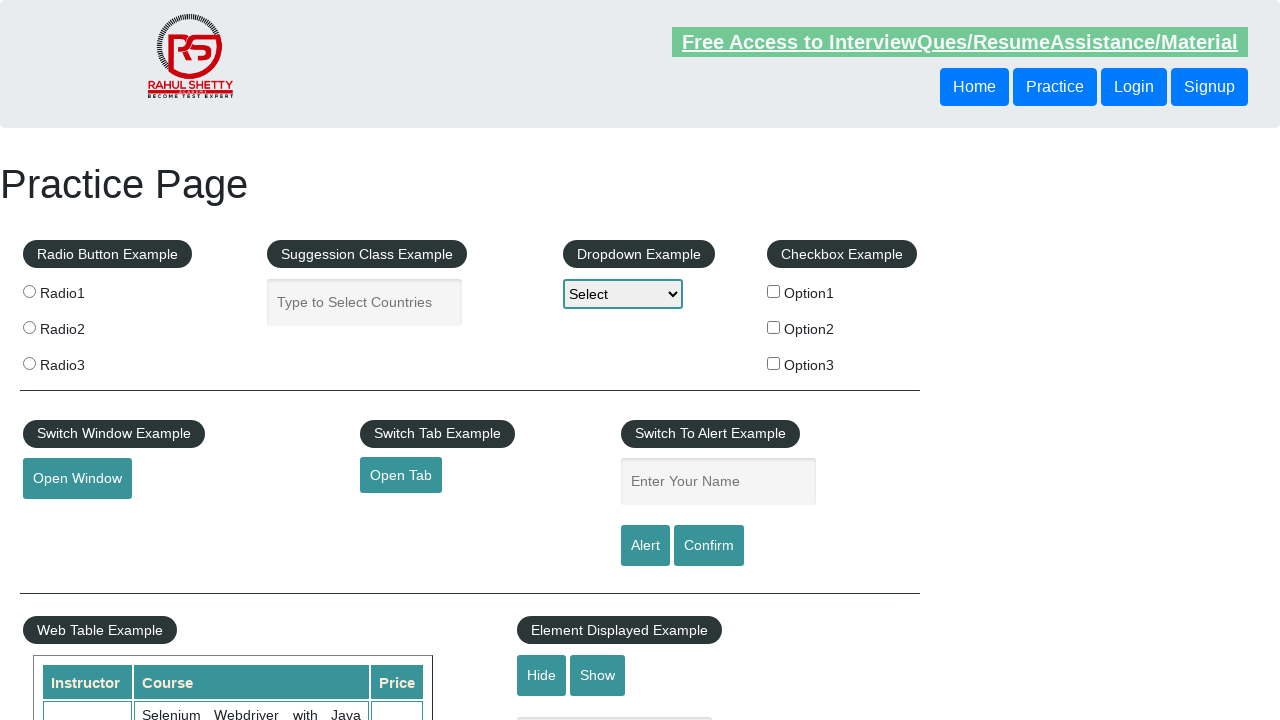

Retrieved href attribute from link 19: #
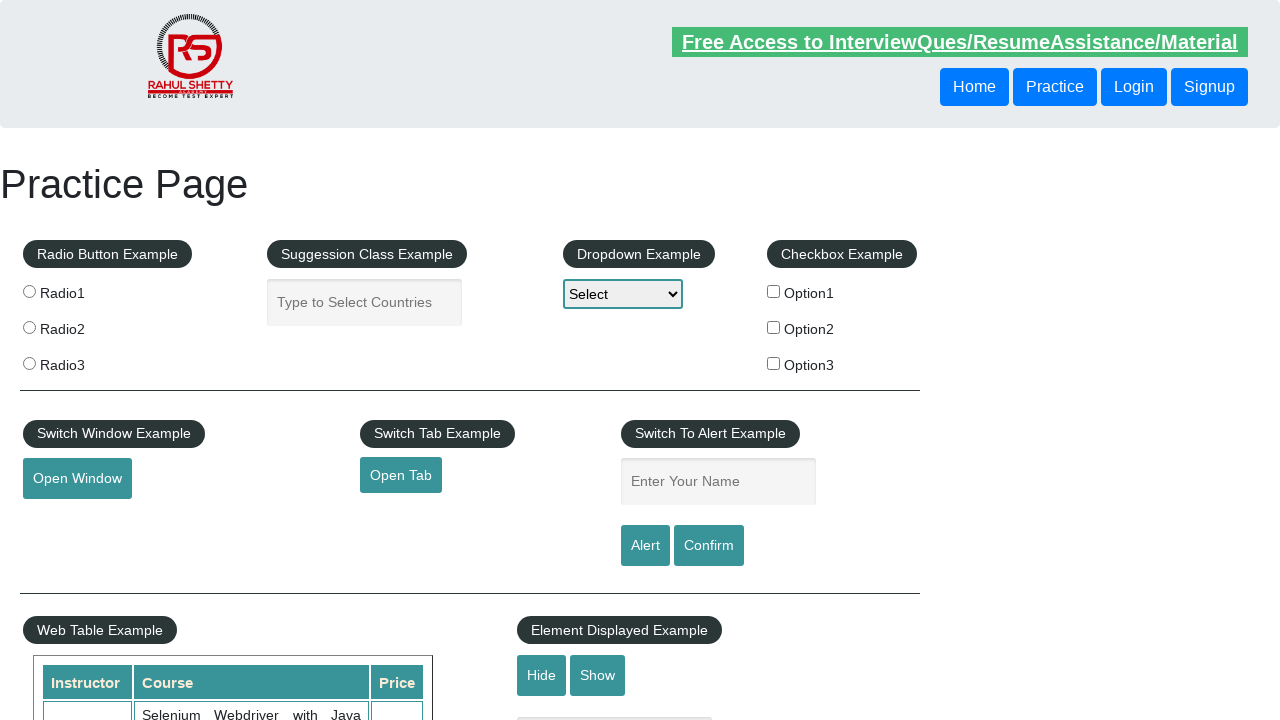

Verified link 19 has valid href attribute
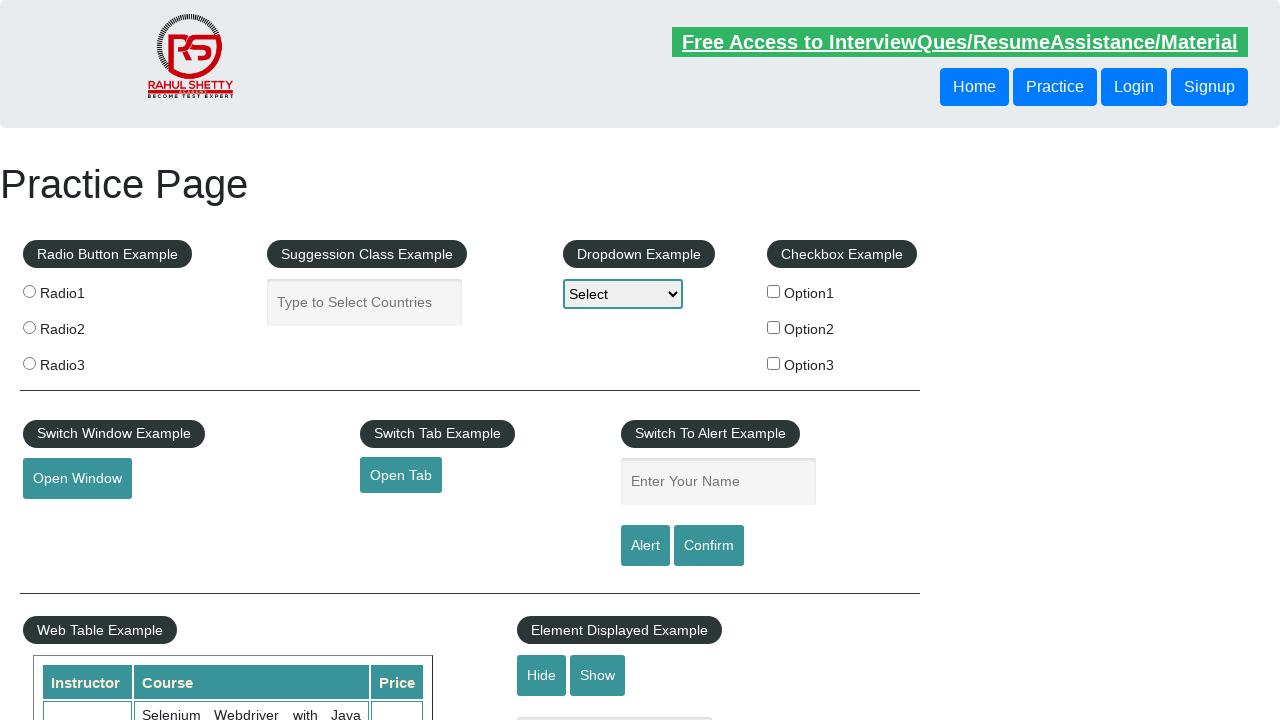

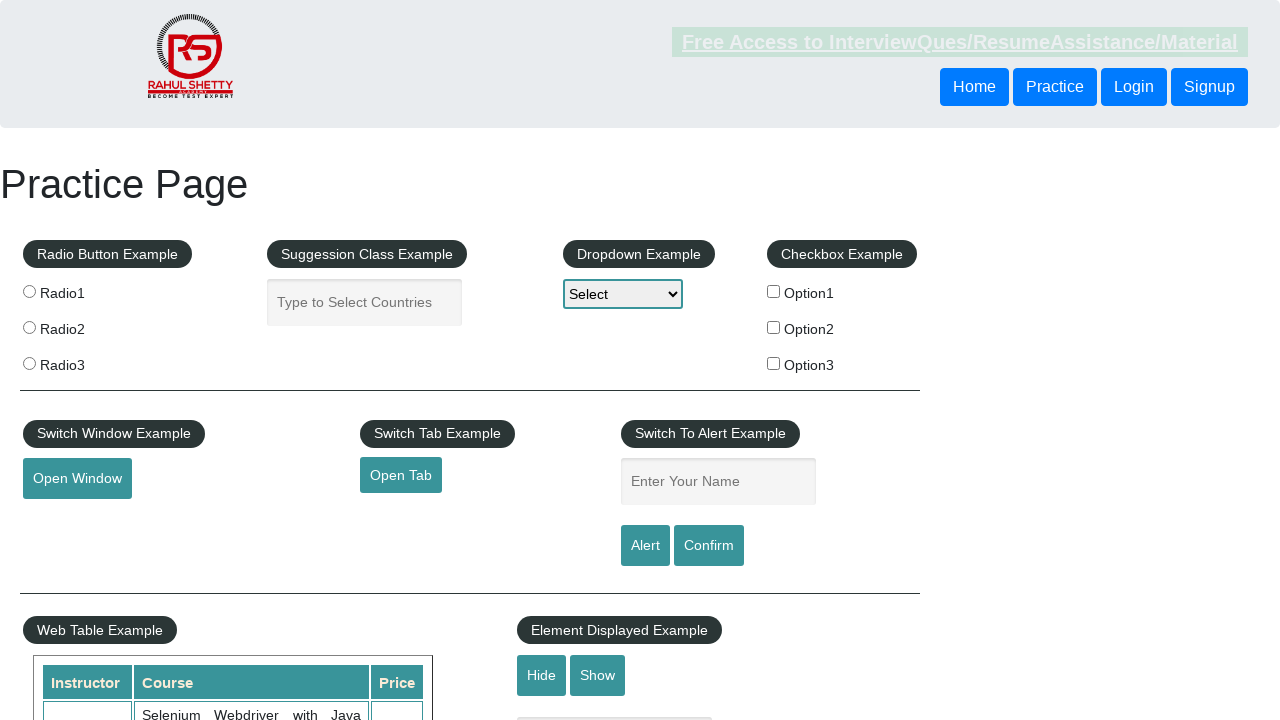